Tests jQuery UI datepicker by navigating to a past date (October 2, 2023) using the calendar navigation controls

Starting URL: https://jqueryui.com/datepicker/

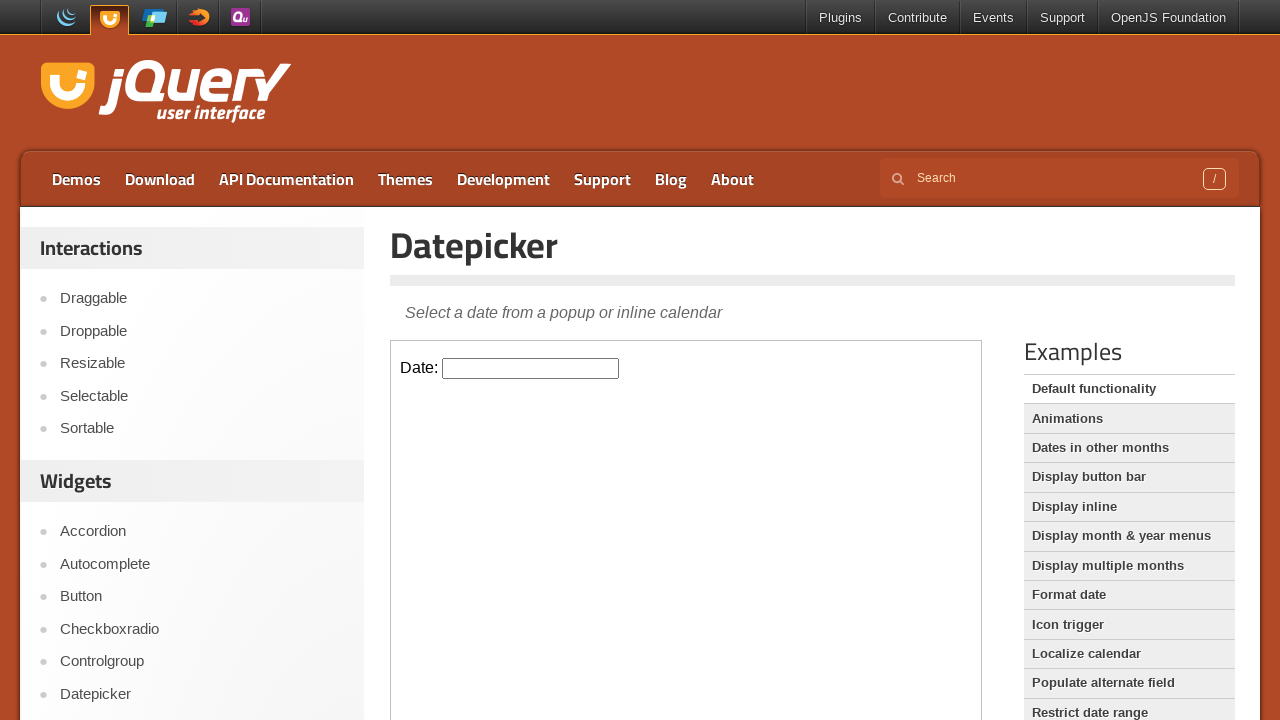

Located iframe containing datepicker demo
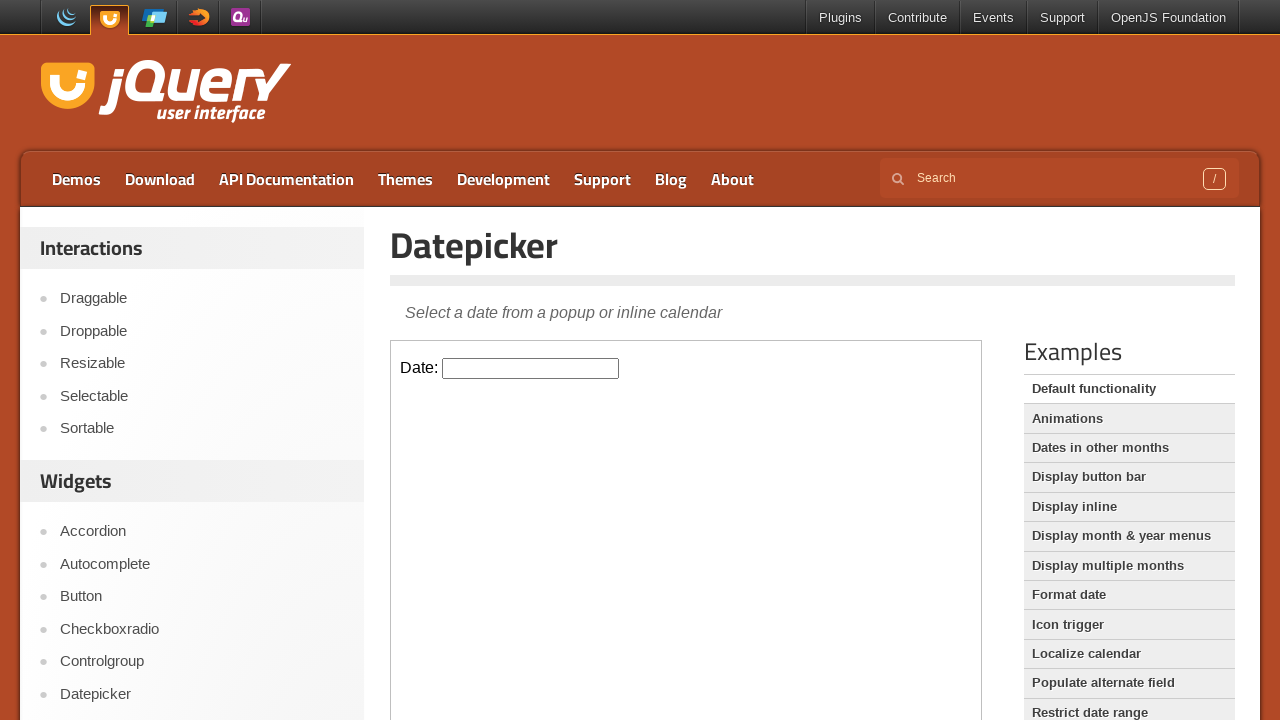

Clicked datepicker input to open calendar at (531, 368) on xpath=//iframe[@class='demo-frame'] >> internal:control=enter-frame >> xpath=//i
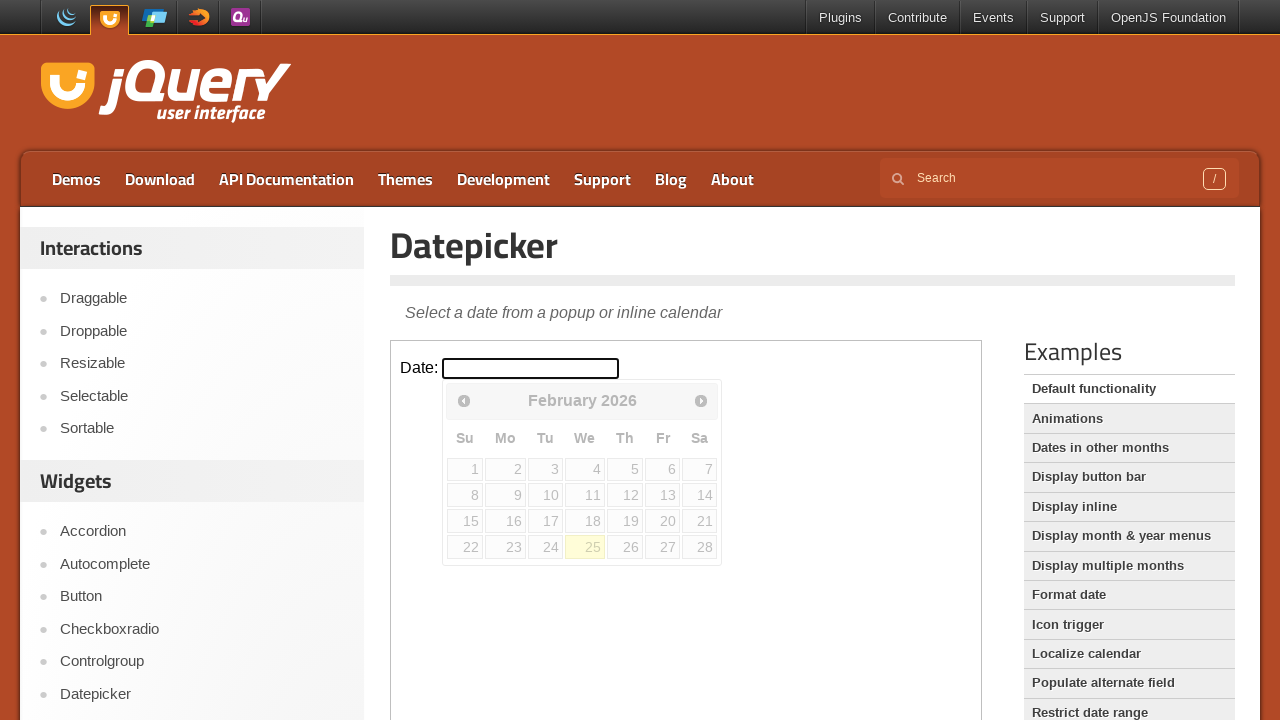

Calendar widget became visible
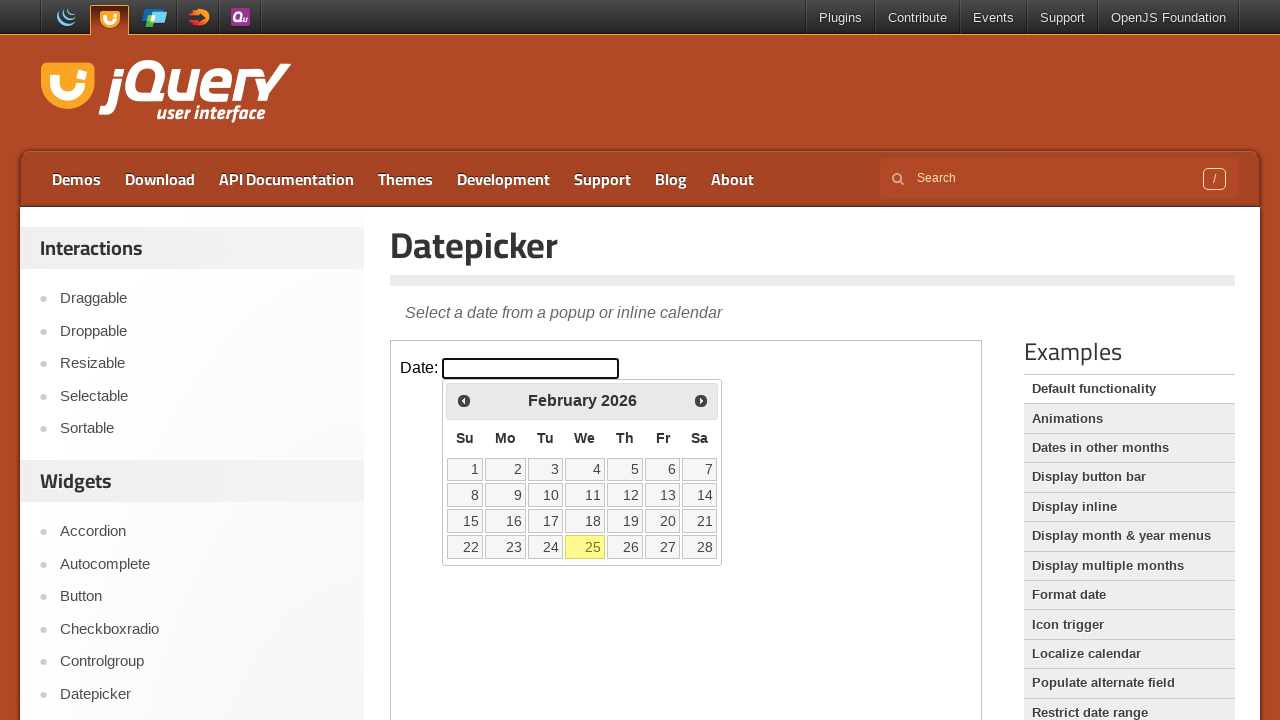

Retrieved current month: February and year: 2026
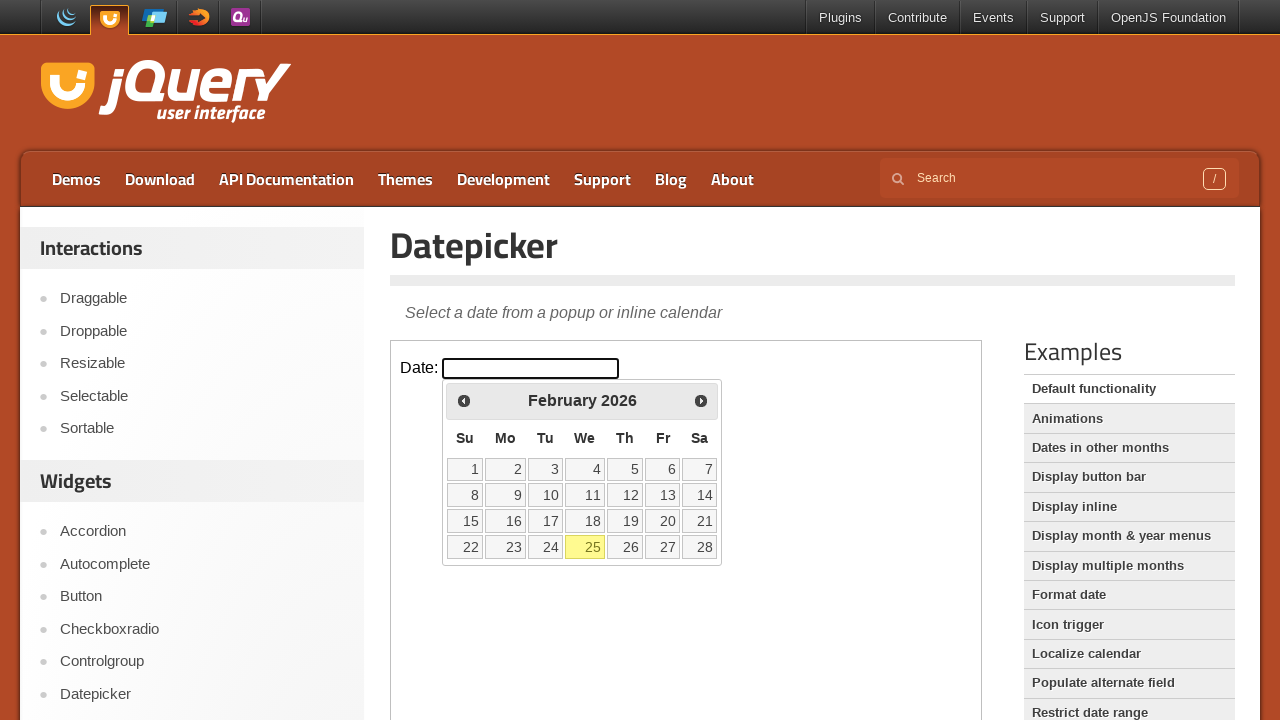

Clicked previous month navigation button at (464, 400) on xpath=//iframe[@class='demo-frame'] >> internal:control=enter-frame >> xpath=//s
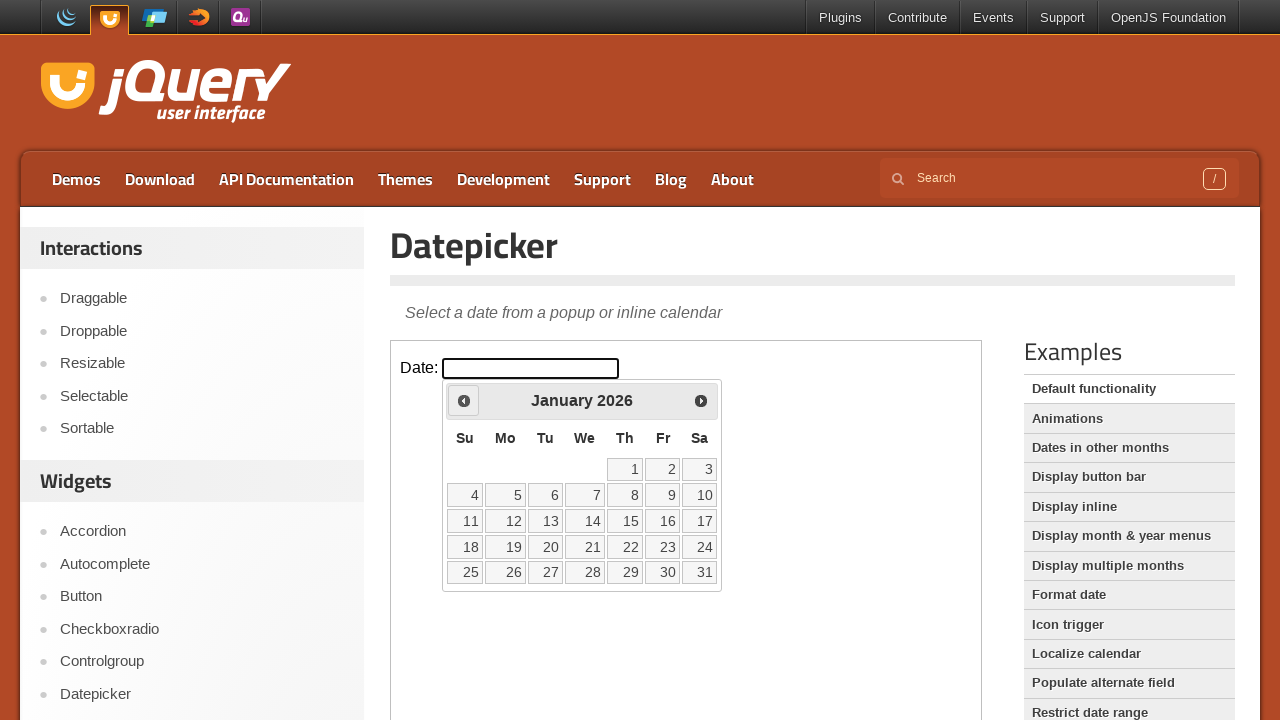

Updated month to: January and year to: 2026
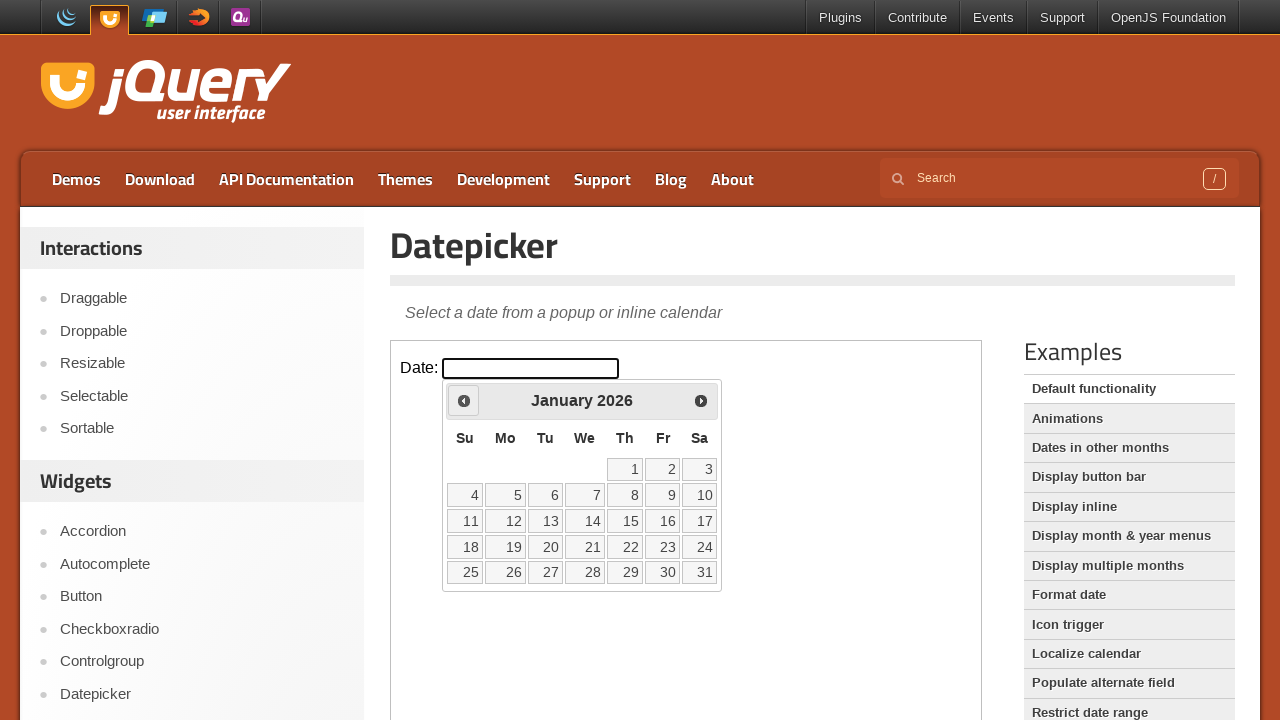

Clicked previous month navigation button at (464, 400) on xpath=//iframe[@class='demo-frame'] >> internal:control=enter-frame >> xpath=//s
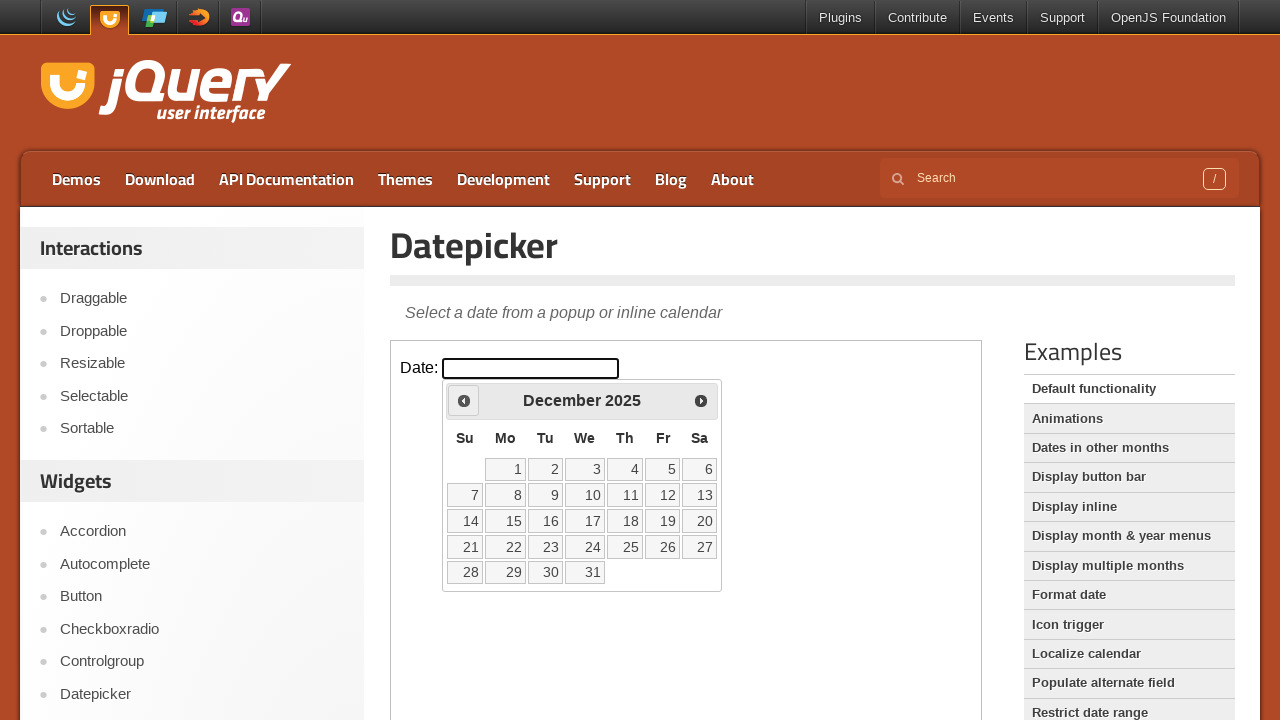

Updated month to: December and year to: 2025
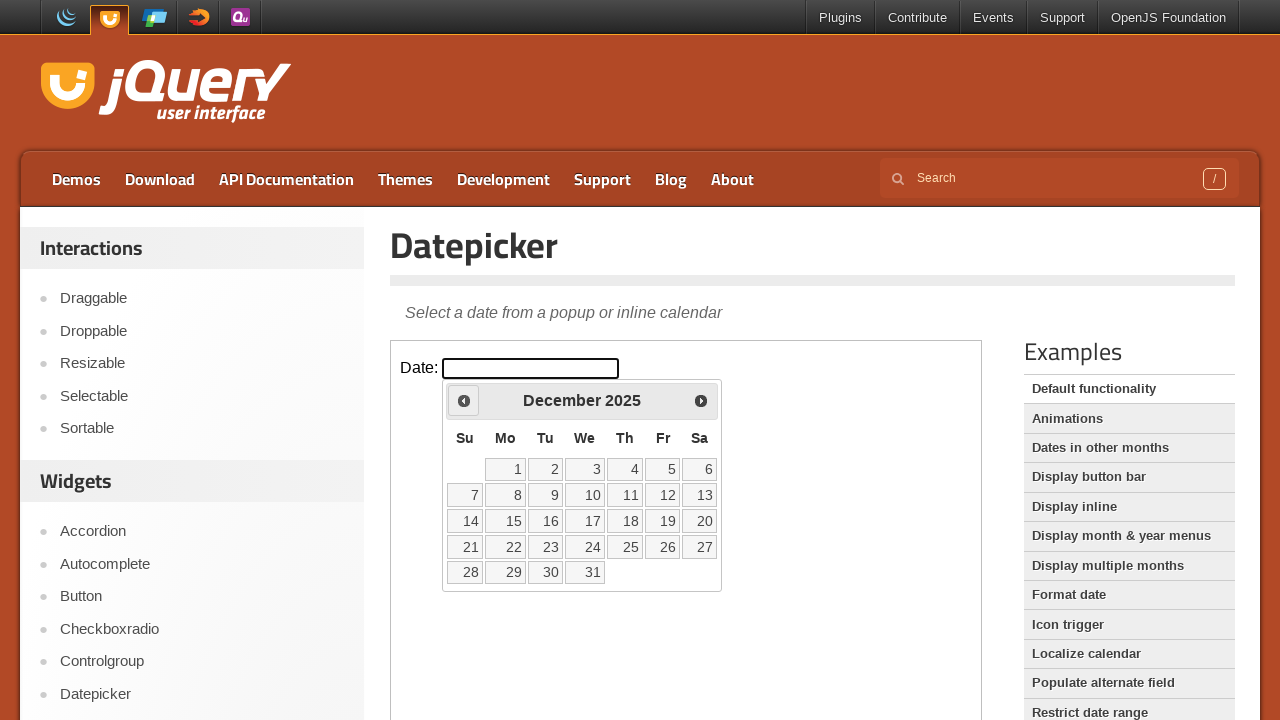

Clicked previous month navigation button at (464, 400) on xpath=//iframe[@class='demo-frame'] >> internal:control=enter-frame >> xpath=//s
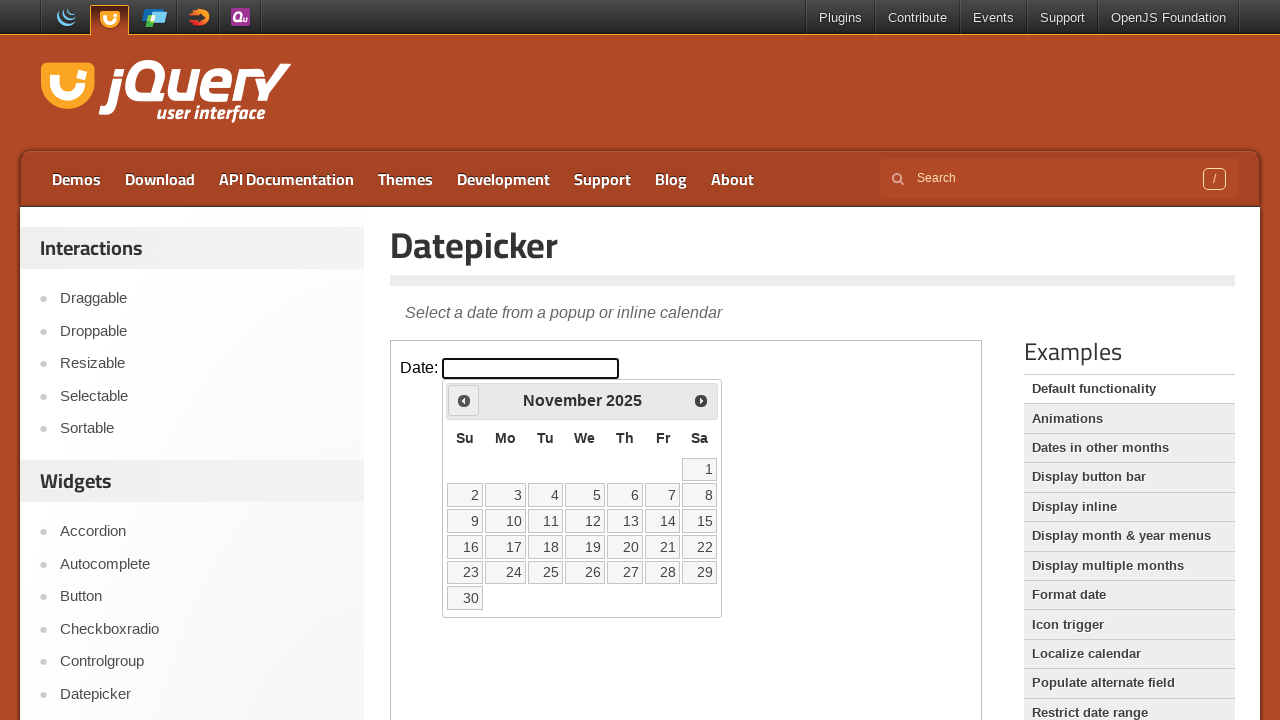

Updated month to: November and year to: 2025
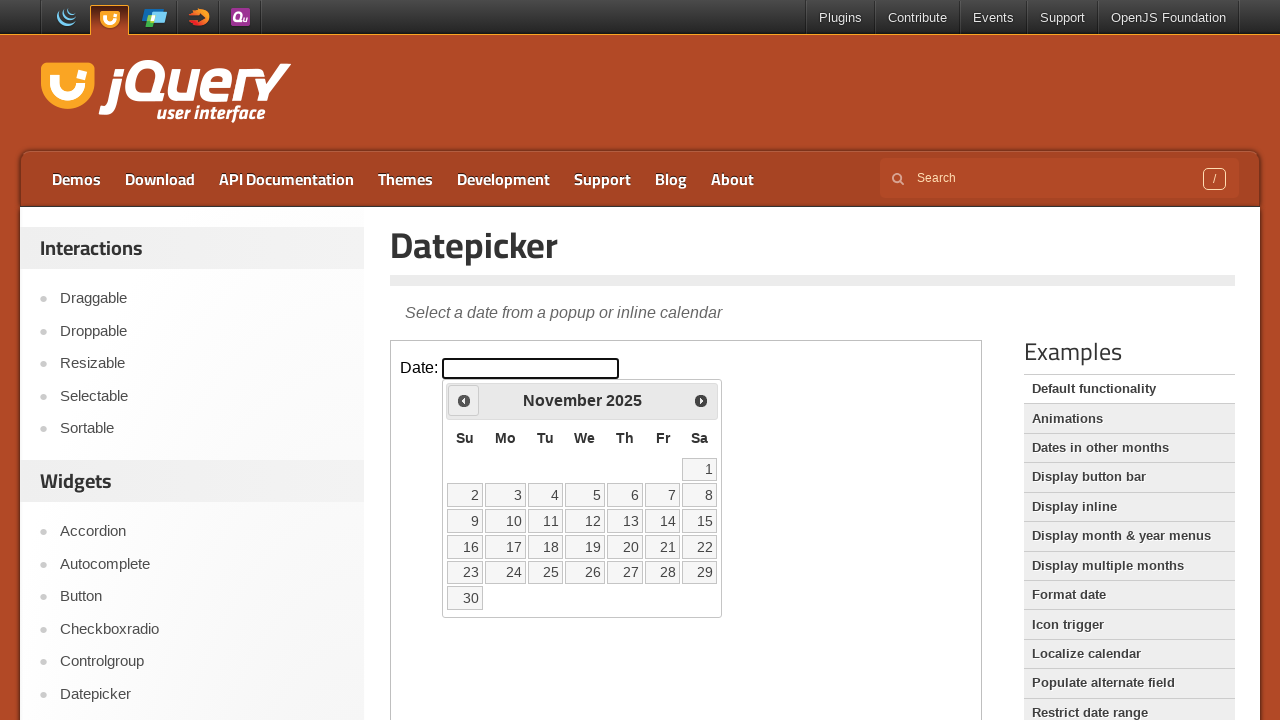

Clicked previous month navigation button at (464, 400) on xpath=//iframe[@class='demo-frame'] >> internal:control=enter-frame >> xpath=//s
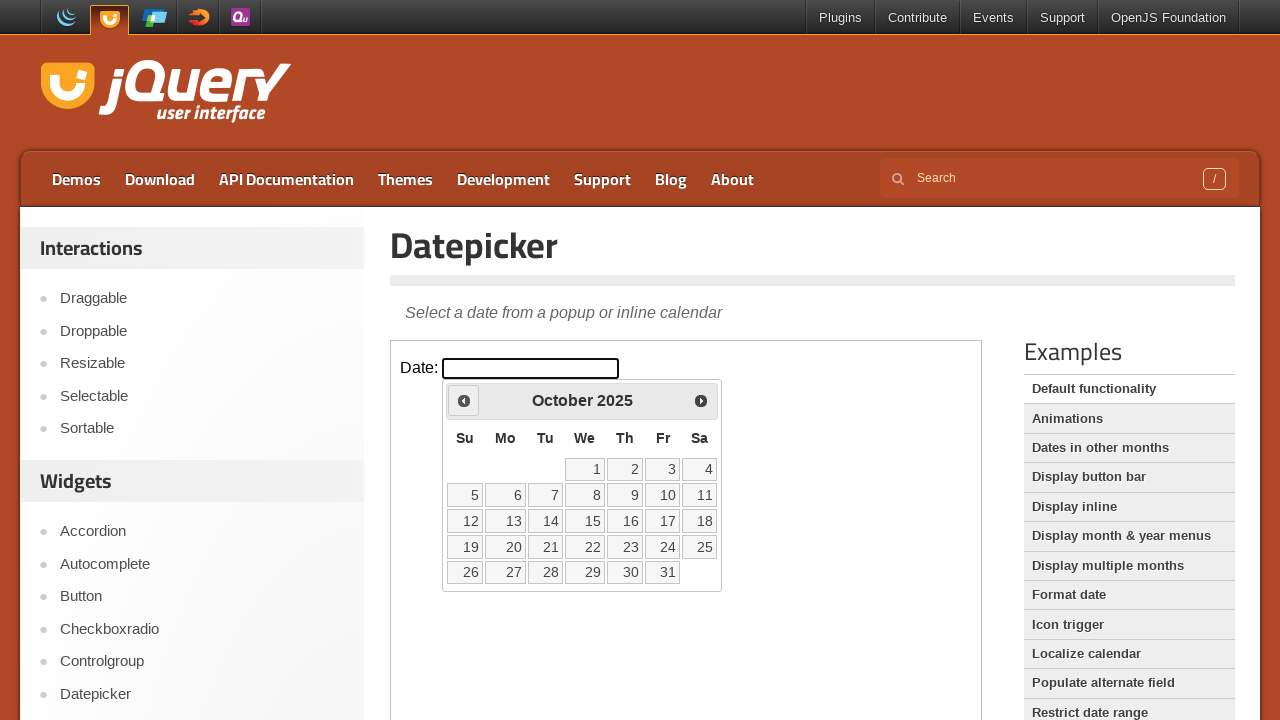

Updated month to: October and year to: 2025
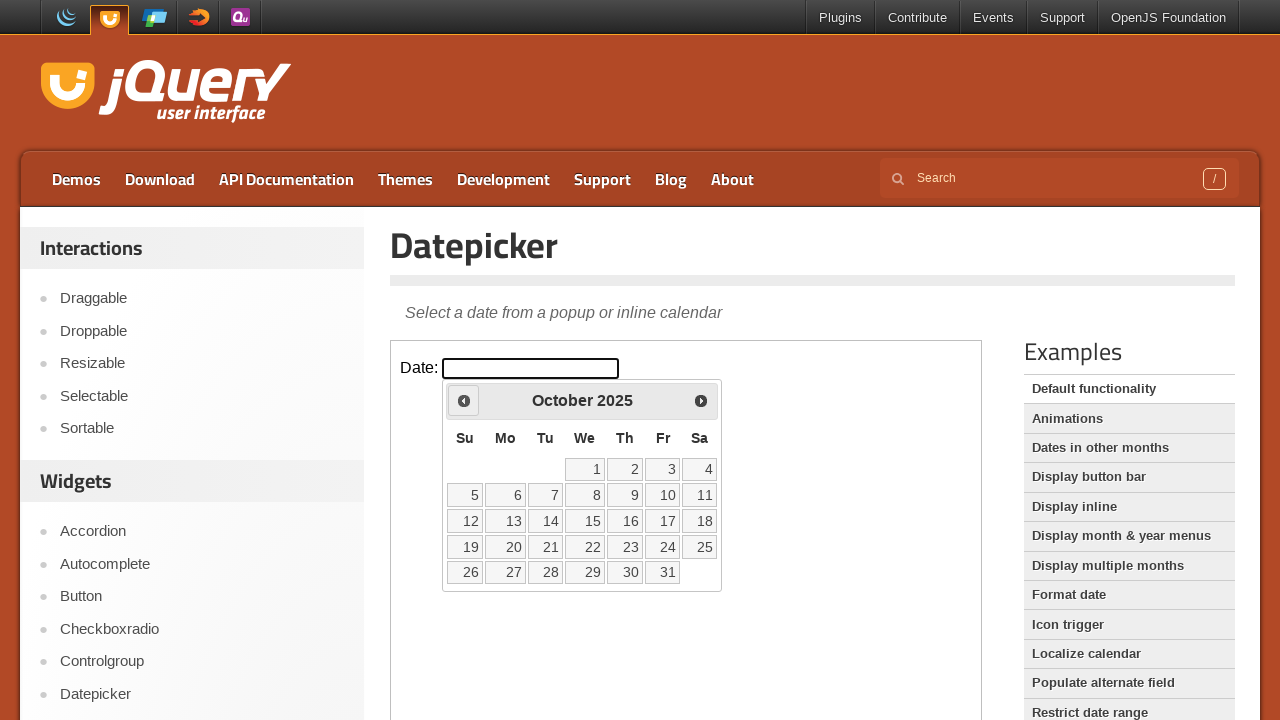

Clicked previous month navigation button at (464, 400) on xpath=//iframe[@class='demo-frame'] >> internal:control=enter-frame >> xpath=//s
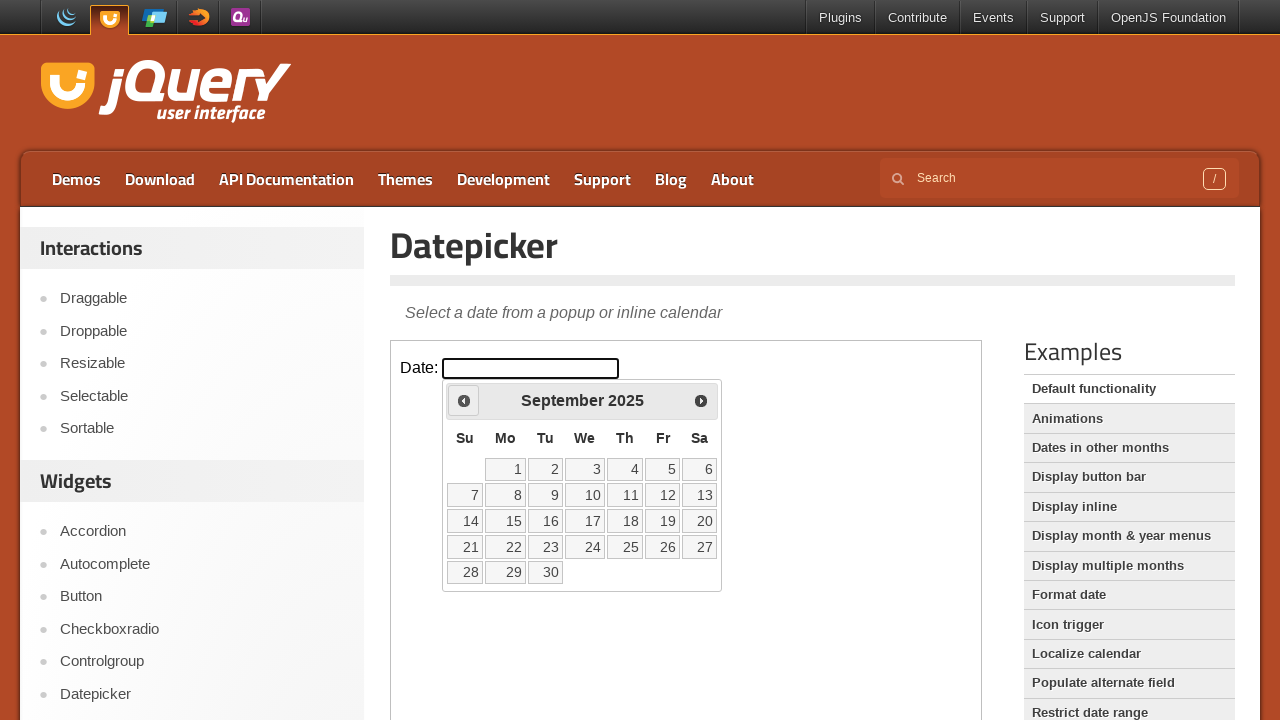

Updated month to: September and year to: 2025
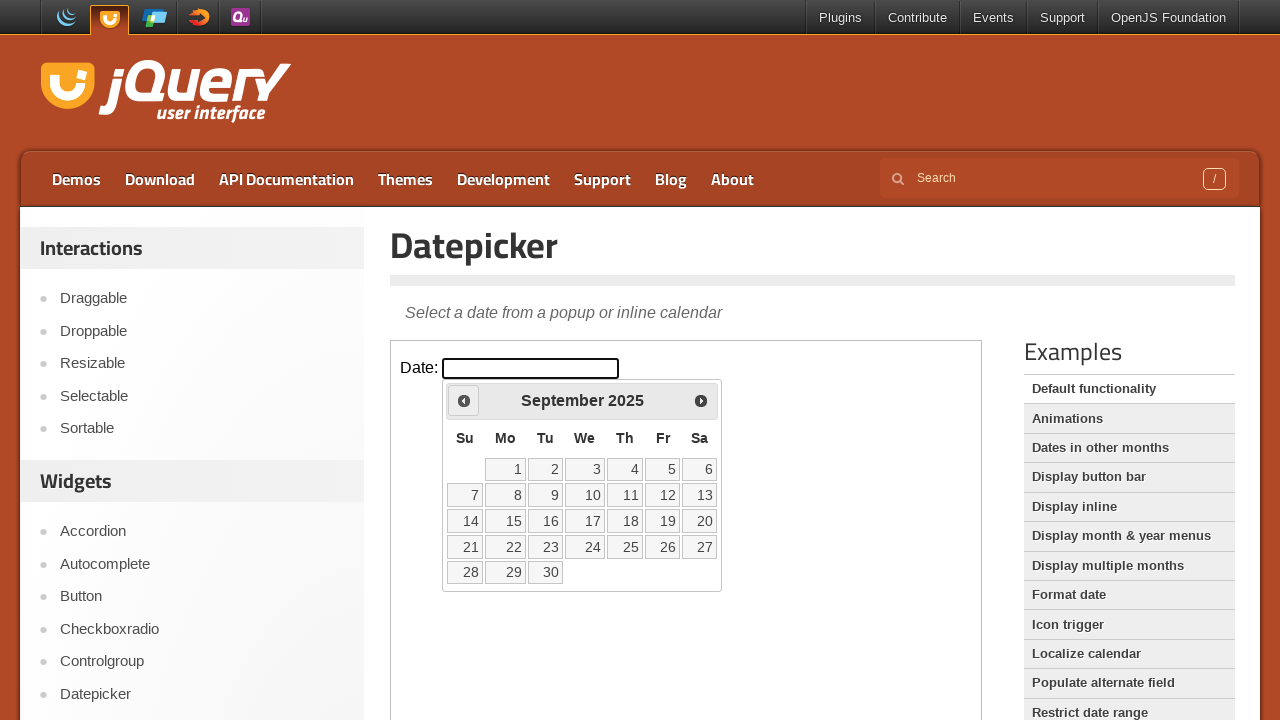

Clicked previous month navigation button at (464, 400) on xpath=//iframe[@class='demo-frame'] >> internal:control=enter-frame >> xpath=//s
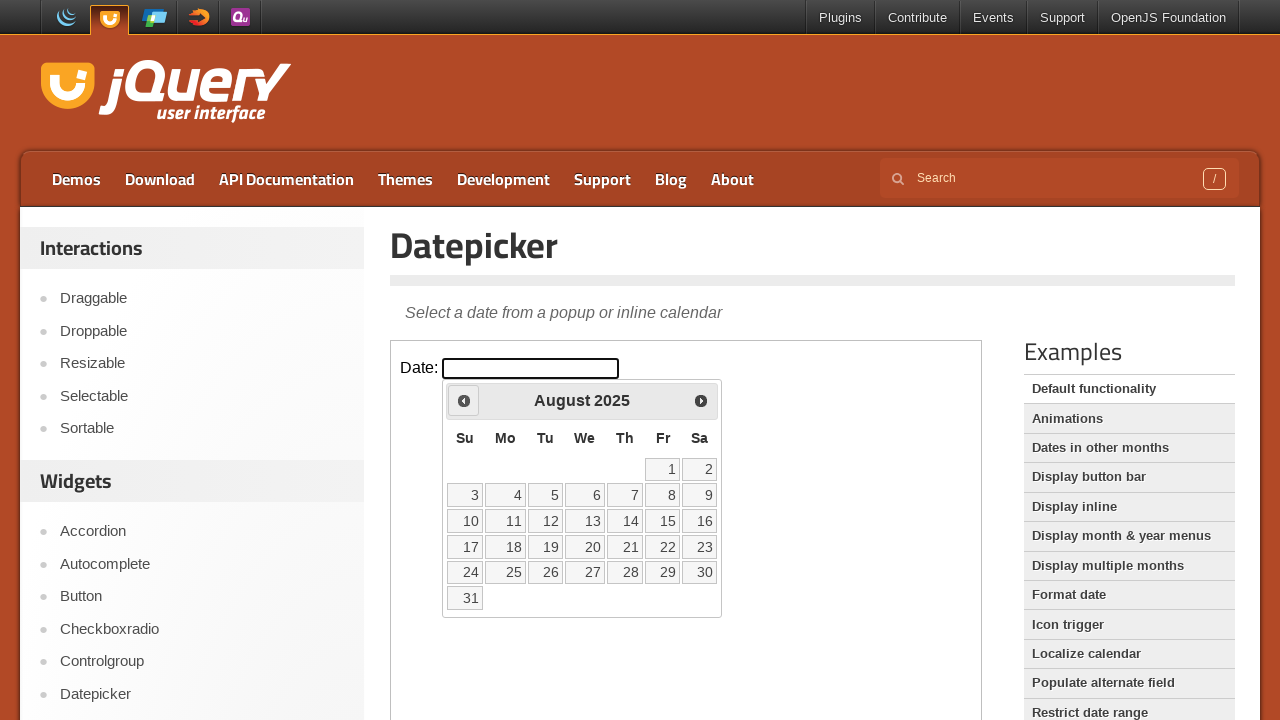

Updated month to: August and year to: 2025
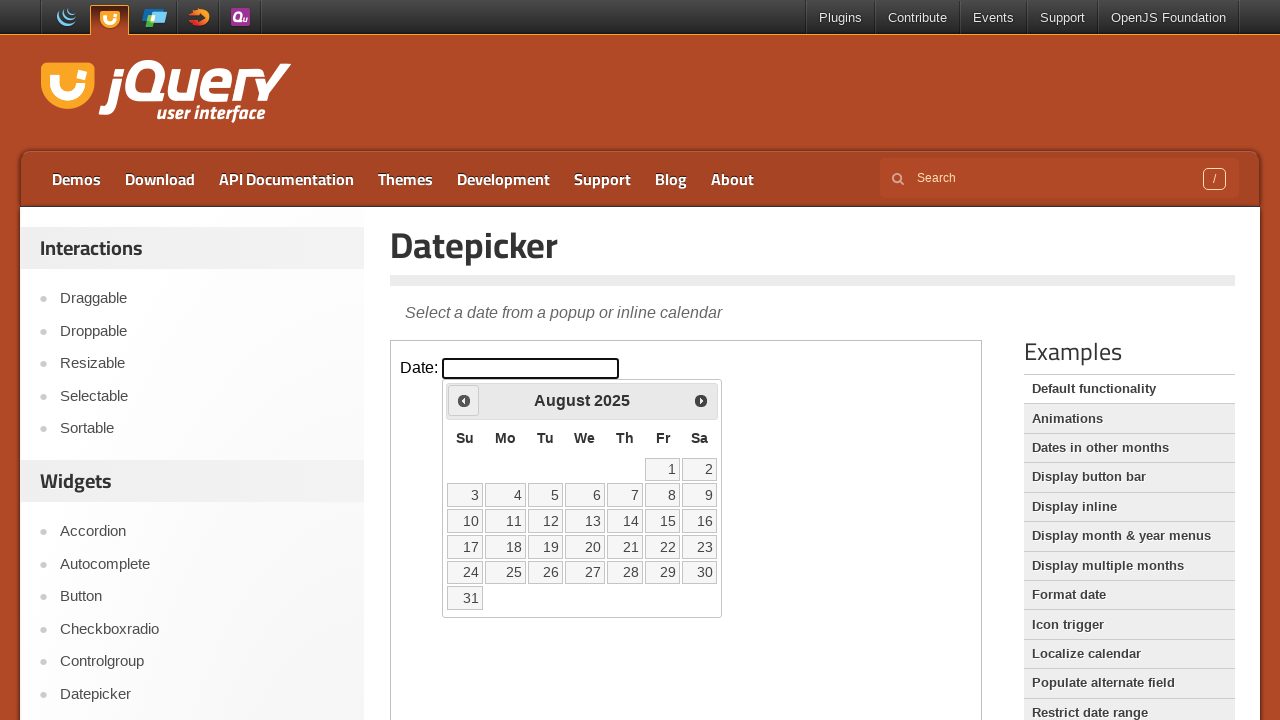

Clicked previous month navigation button at (464, 400) on xpath=//iframe[@class='demo-frame'] >> internal:control=enter-frame >> xpath=//s
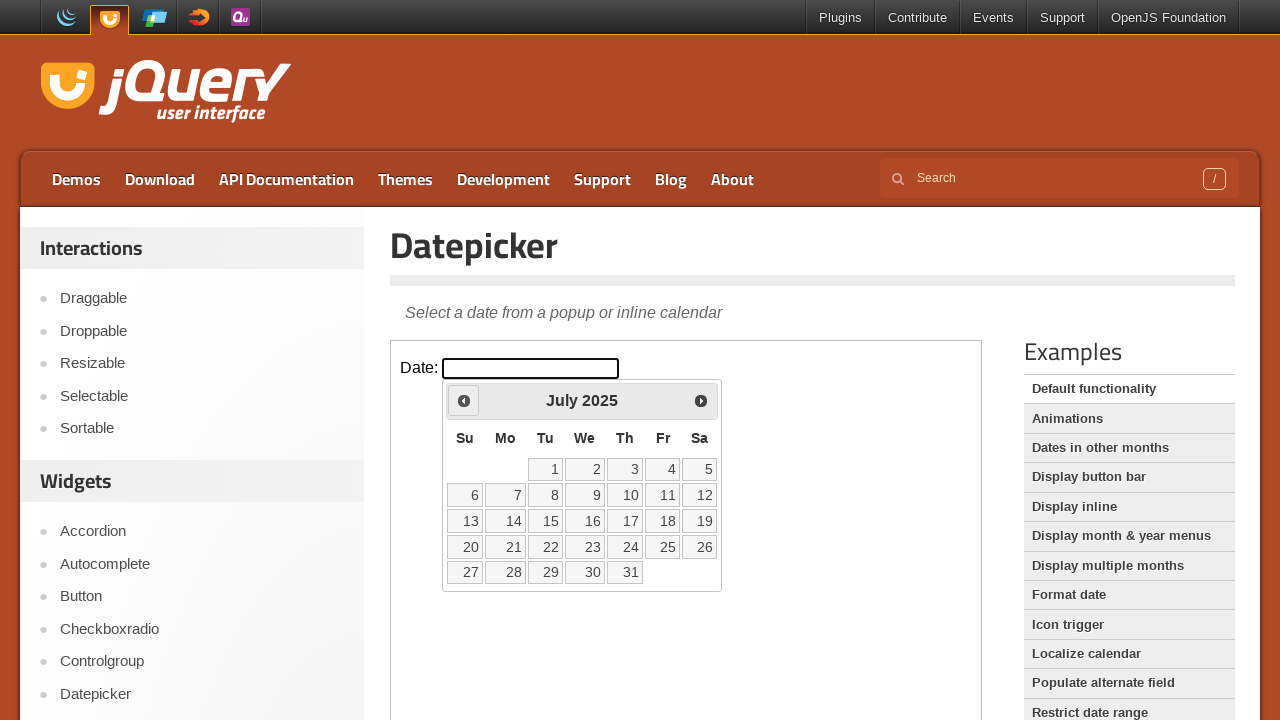

Updated month to: July and year to: 2025
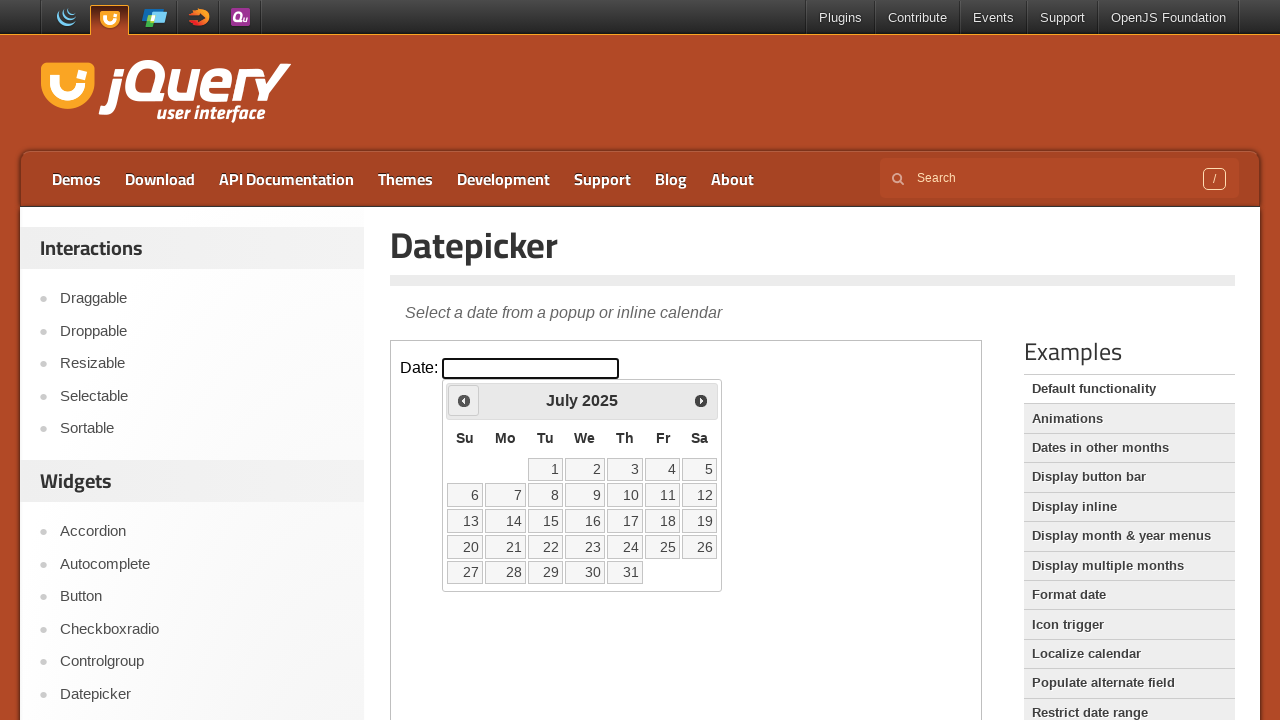

Clicked previous month navigation button at (464, 400) on xpath=//iframe[@class='demo-frame'] >> internal:control=enter-frame >> xpath=//s
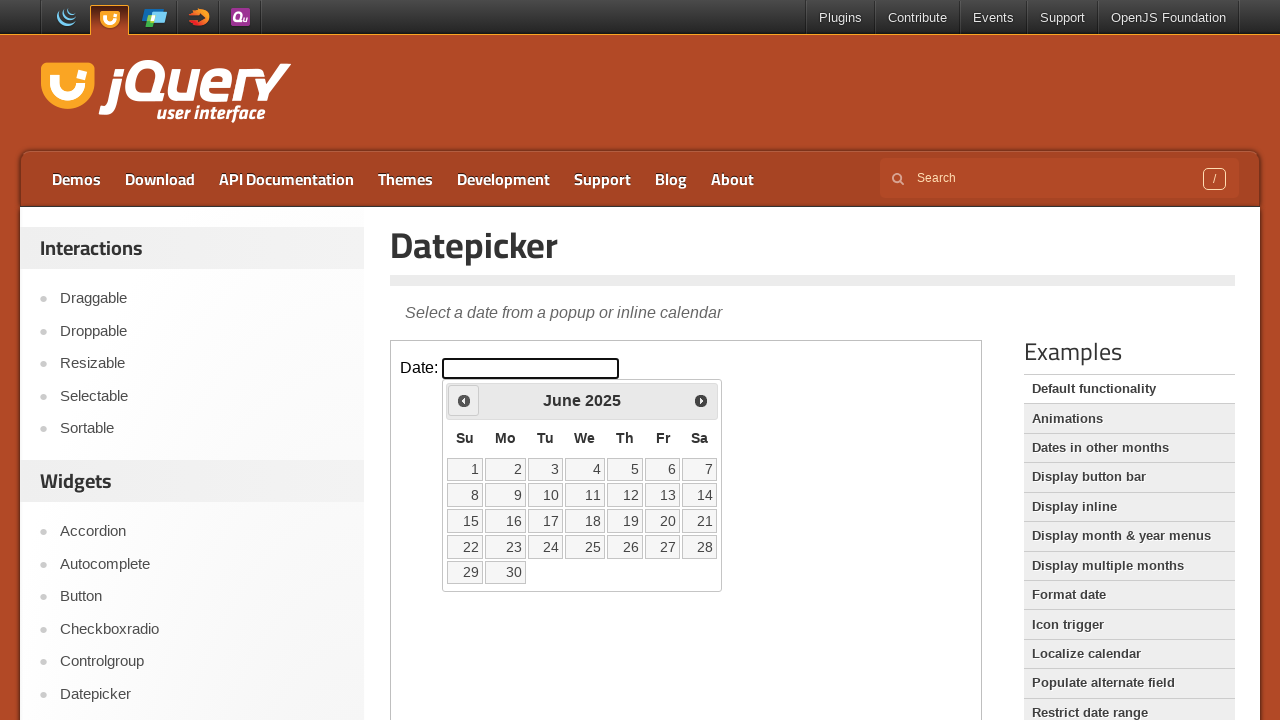

Updated month to: June and year to: 2025
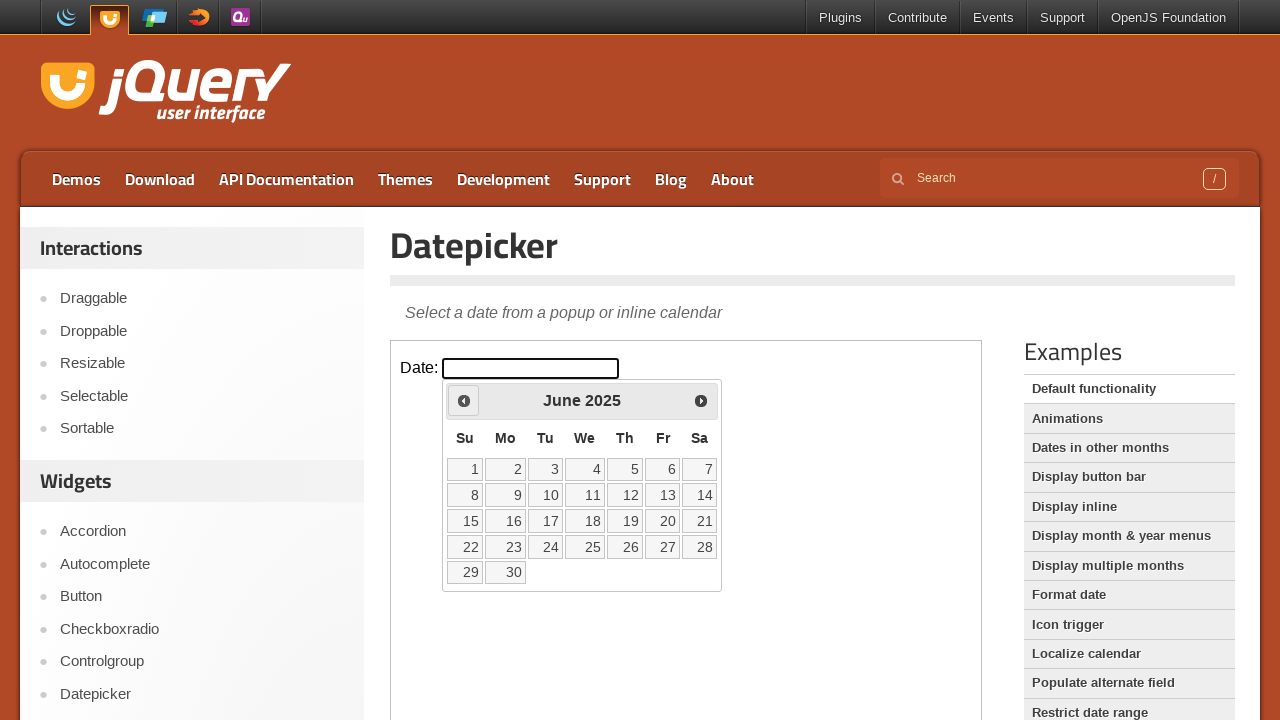

Clicked previous month navigation button at (464, 400) on xpath=//iframe[@class='demo-frame'] >> internal:control=enter-frame >> xpath=//s
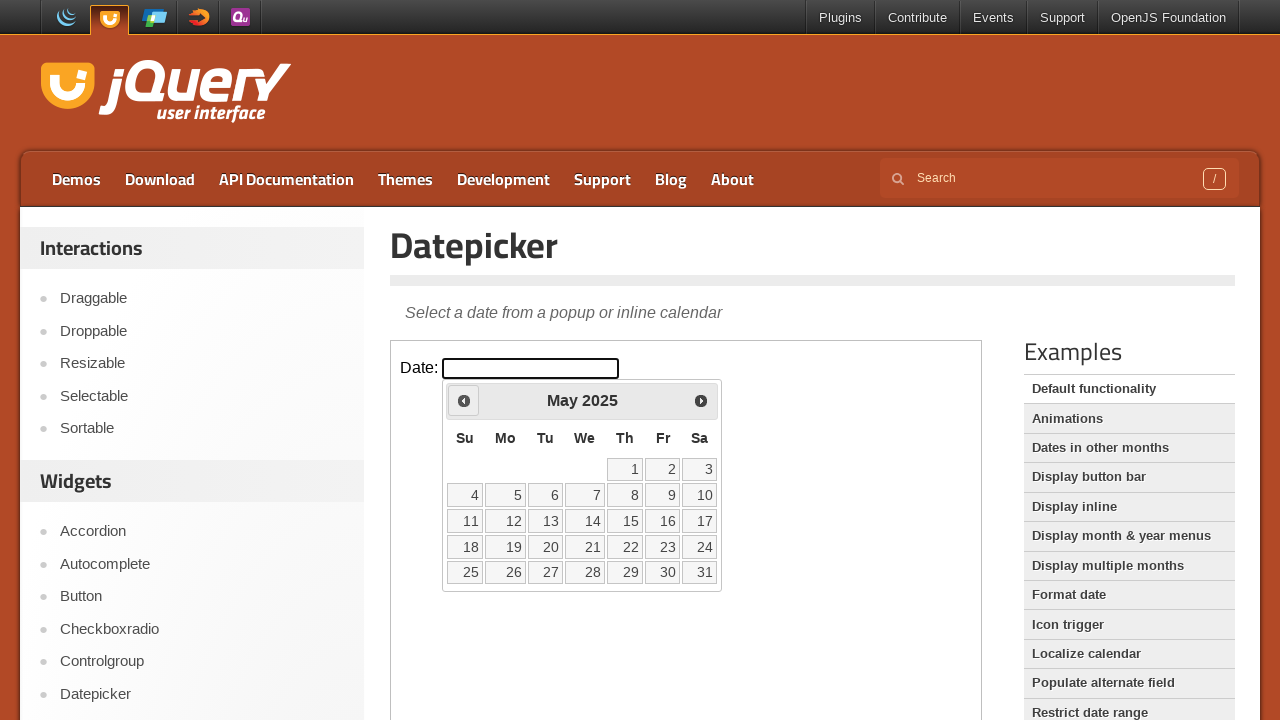

Updated month to: May and year to: 2025
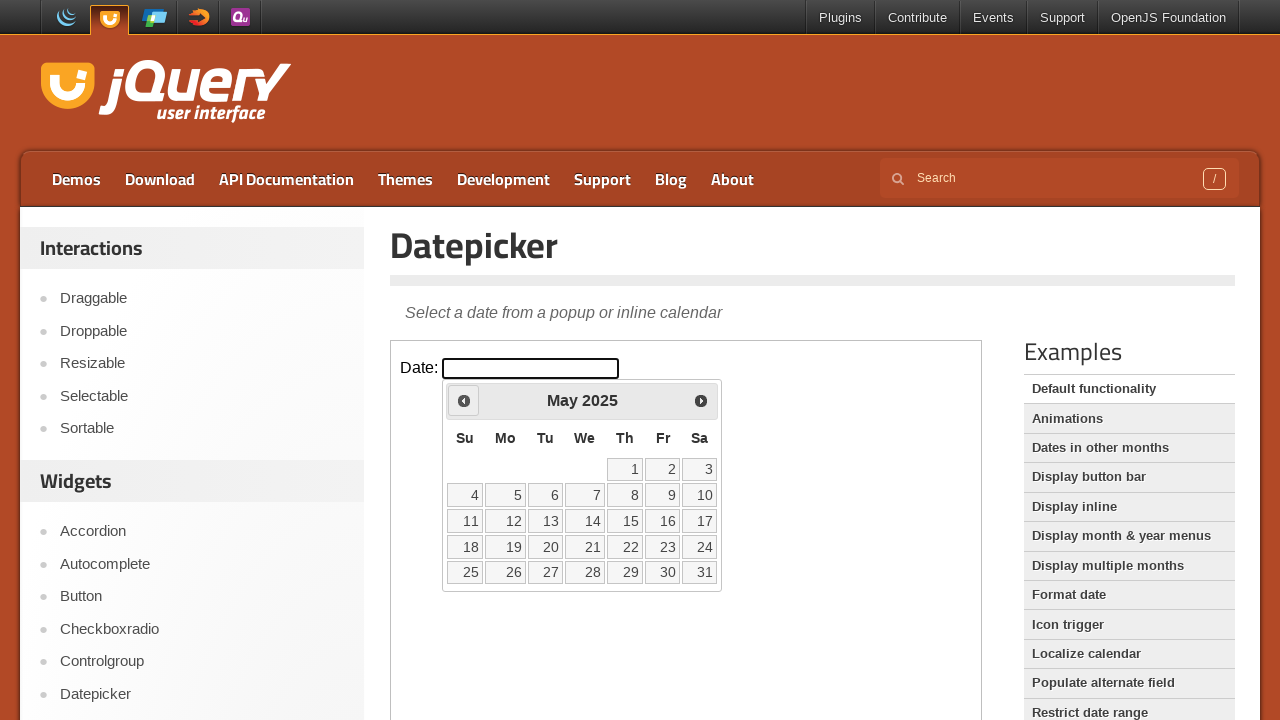

Clicked previous month navigation button at (464, 400) on xpath=//iframe[@class='demo-frame'] >> internal:control=enter-frame >> xpath=//s
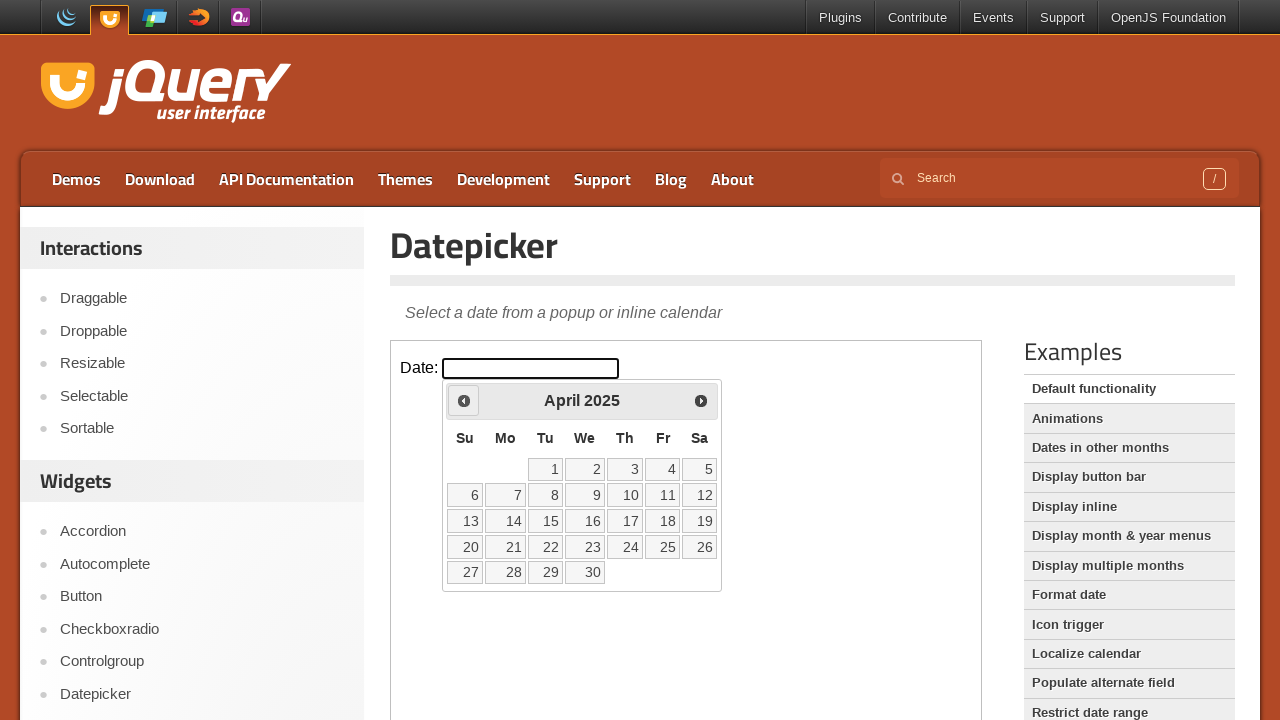

Updated month to: April and year to: 2025
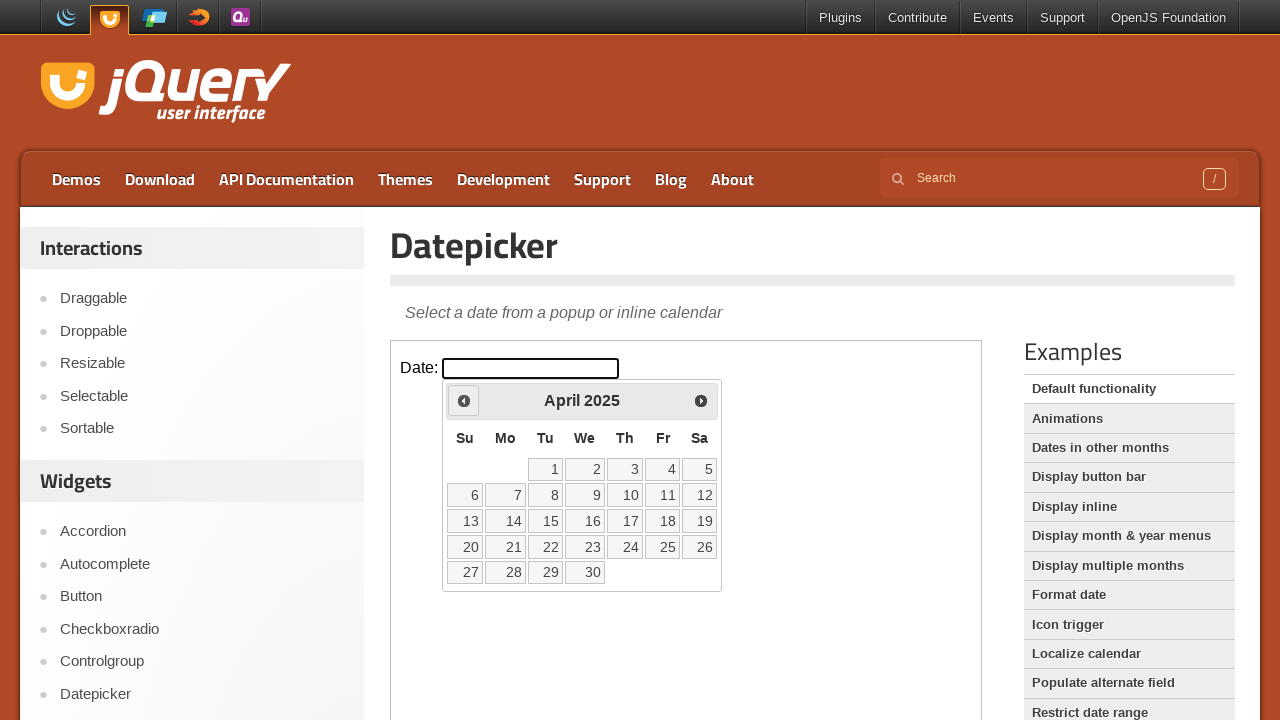

Clicked previous month navigation button at (464, 400) on xpath=//iframe[@class='demo-frame'] >> internal:control=enter-frame >> xpath=//s
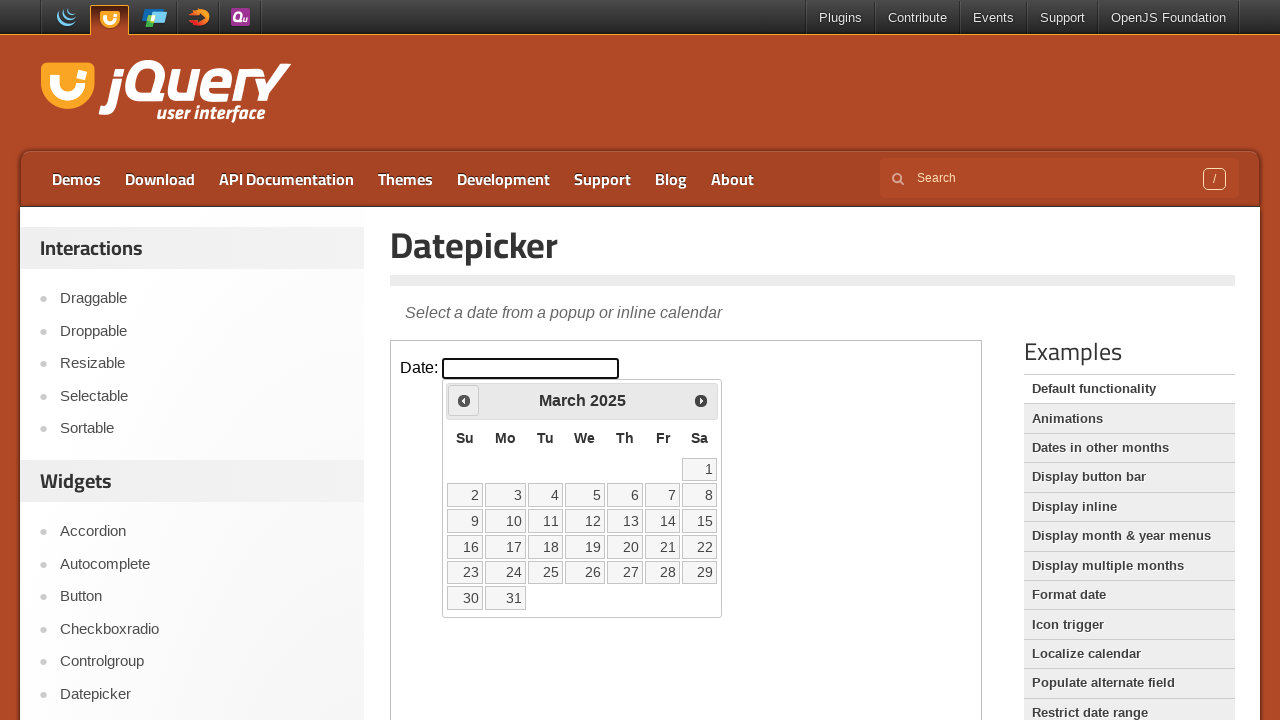

Updated month to: March and year to: 2025
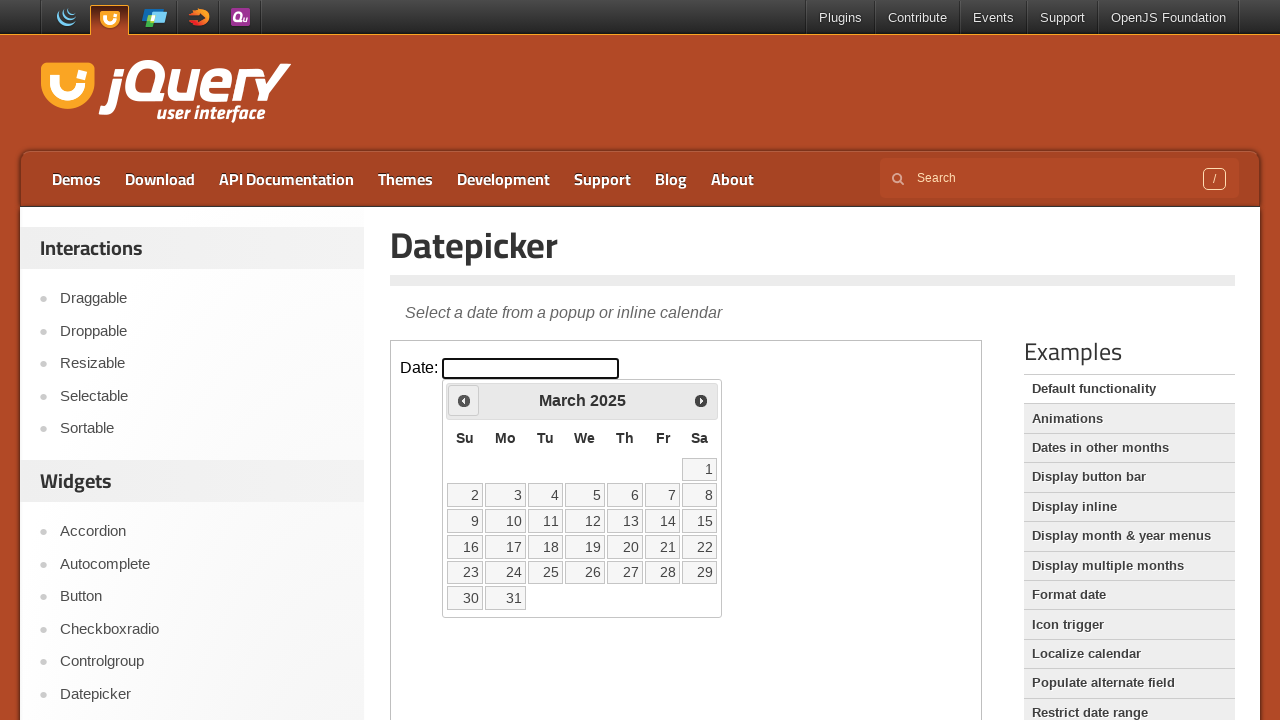

Clicked previous month navigation button at (464, 400) on xpath=//iframe[@class='demo-frame'] >> internal:control=enter-frame >> xpath=//s
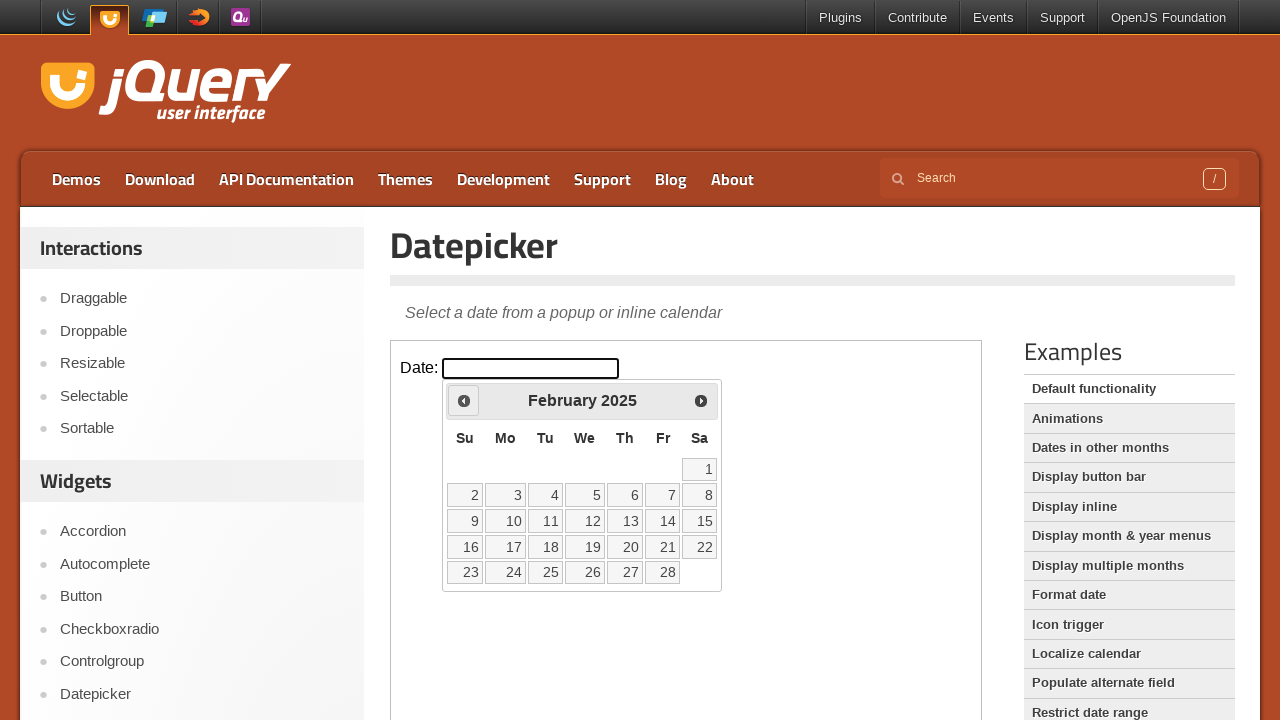

Updated month to: February and year to: 2025
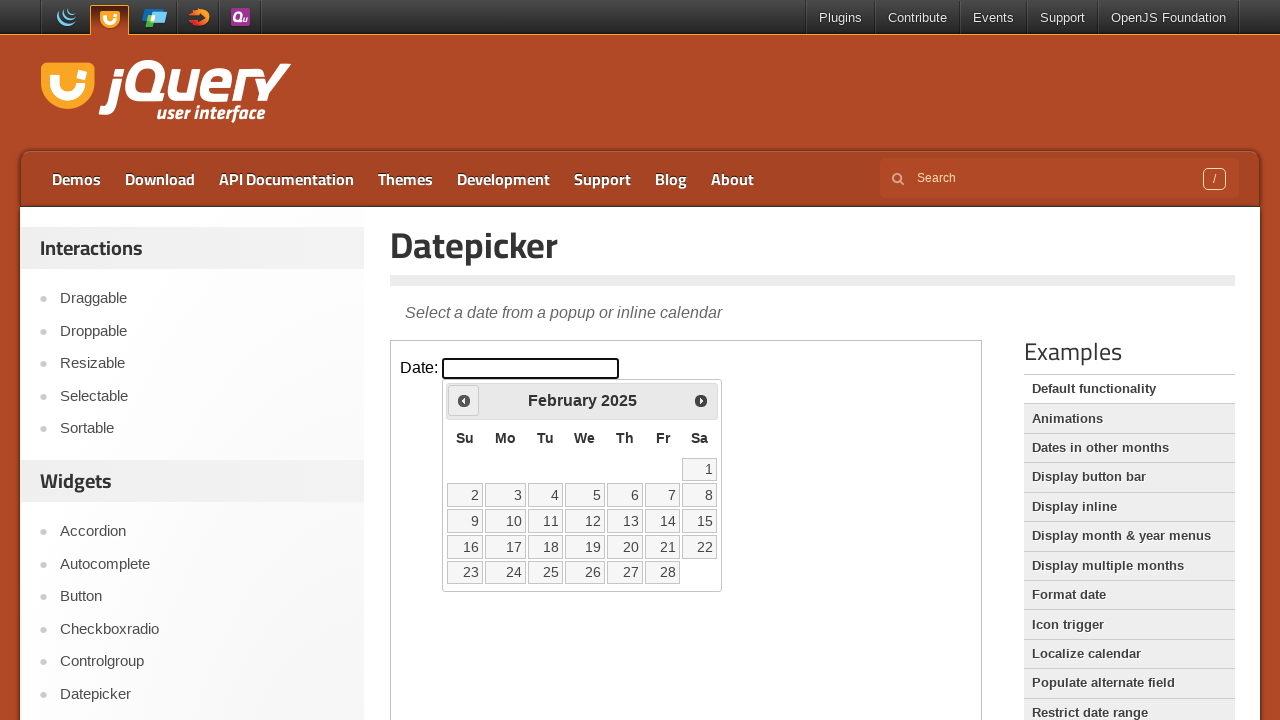

Clicked previous month navigation button at (464, 400) on xpath=//iframe[@class='demo-frame'] >> internal:control=enter-frame >> xpath=//s
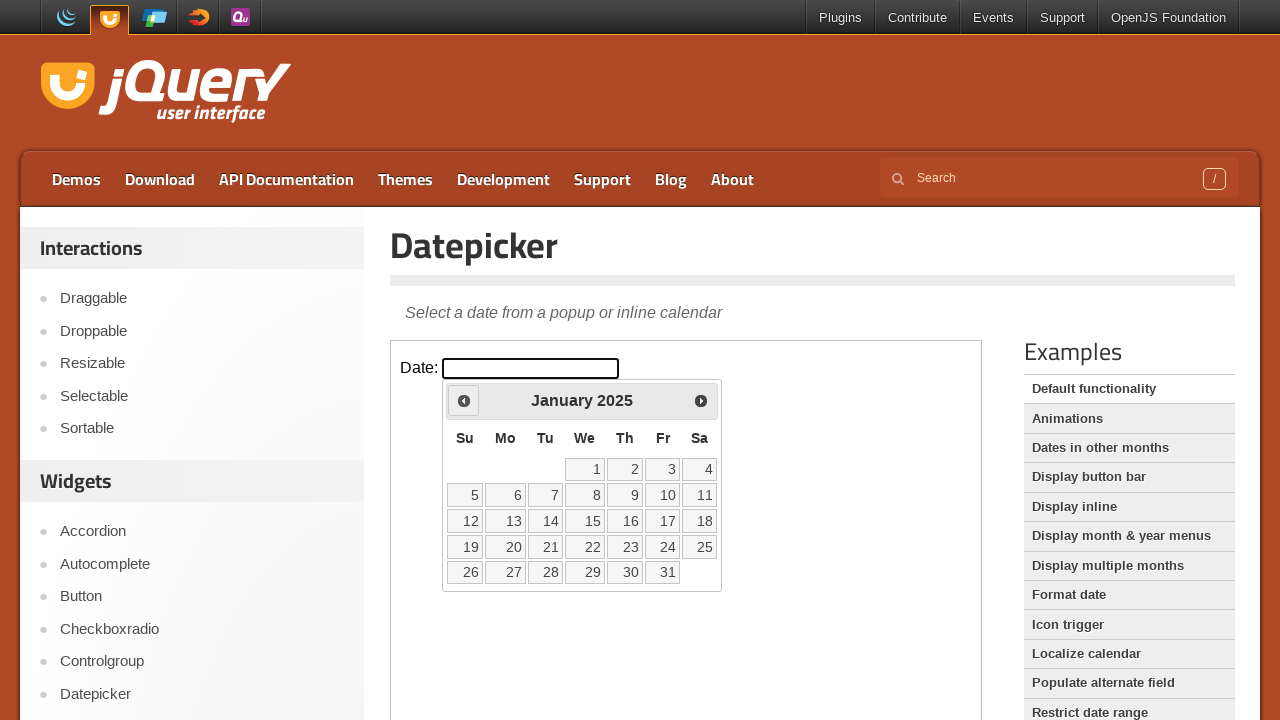

Updated month to: January and year to: 2025
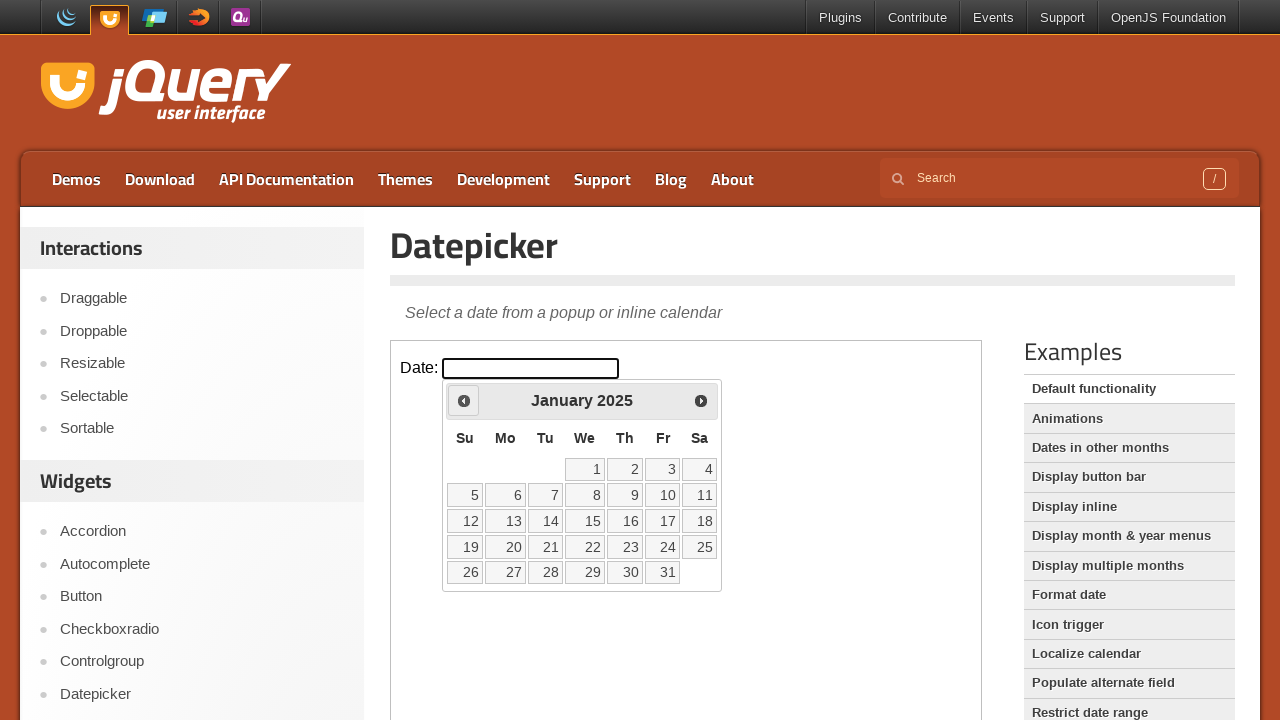

Clicked previous month navigation button at (464, 400) on xpath=//iframe[@class='demo-frame'] >> internal:control=enter-frame >> xpath=//s
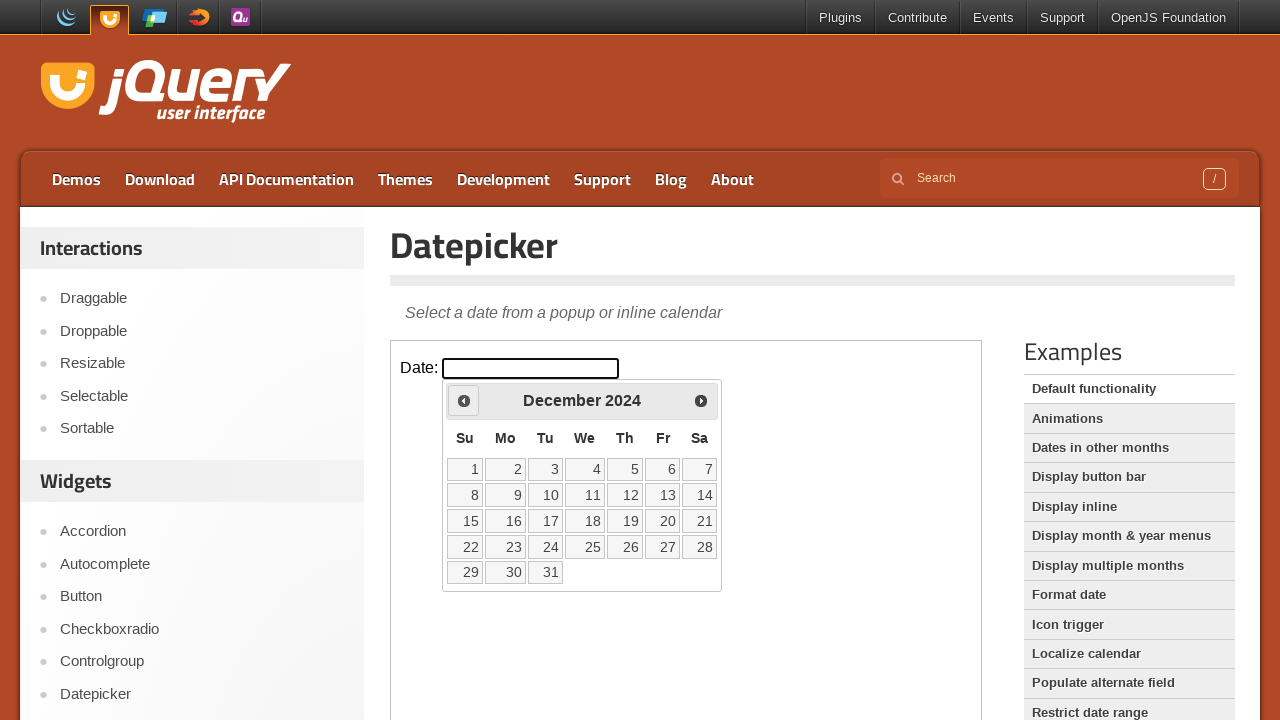

Updated month to: December and year to: 2024
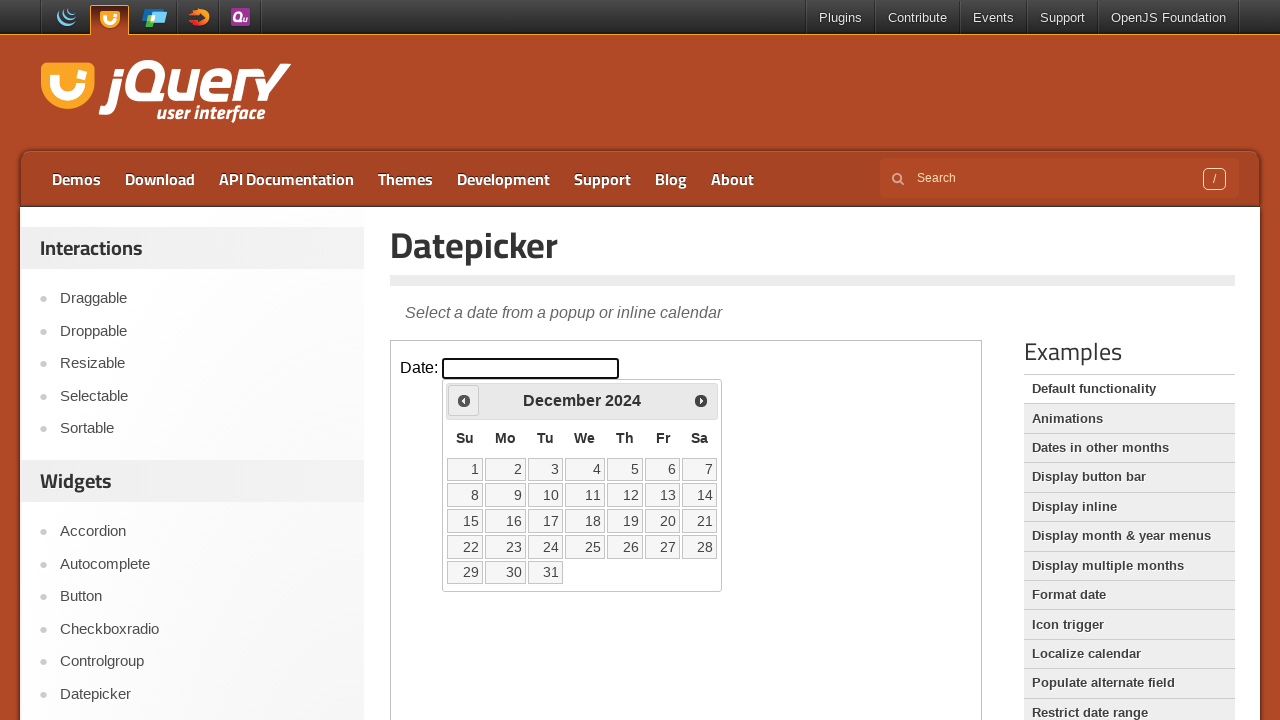

Clicked previous month navigation button at (464, 400) on xpath=//iframe[@class='demo-frame'] >> internal:control=enter-frame >> xpath=//s
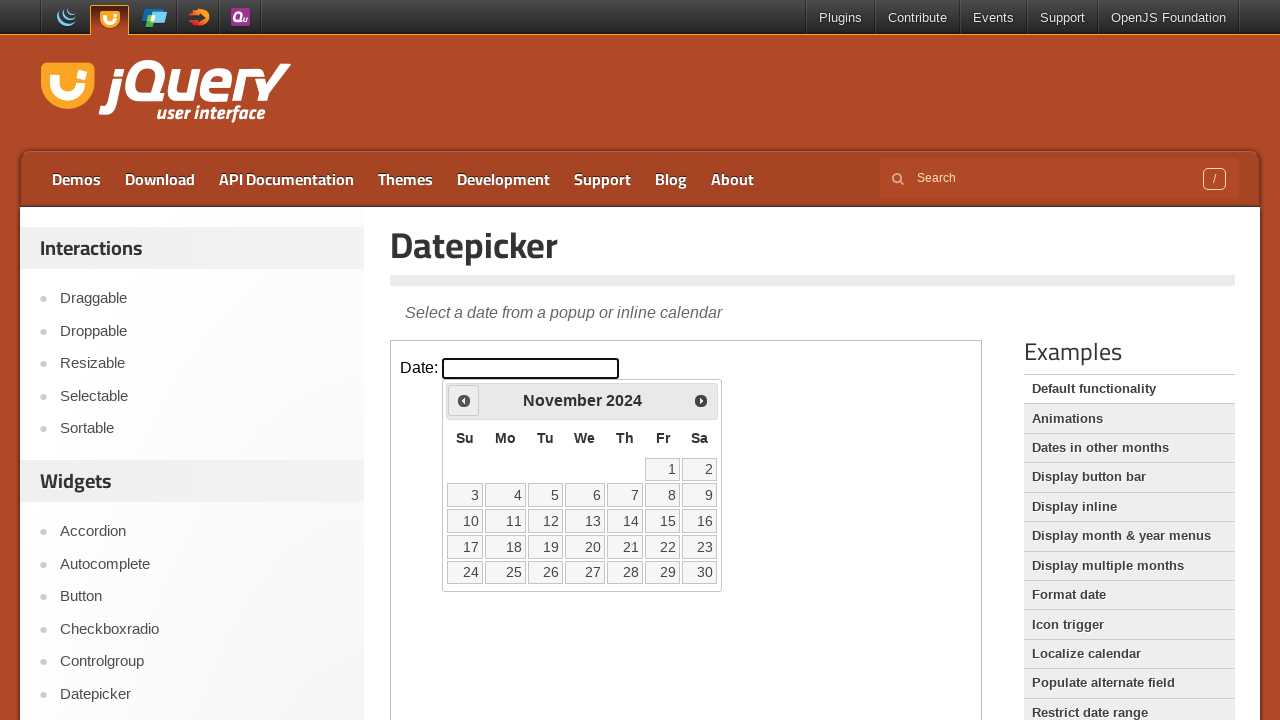

Updated month to: November and year to: 2024
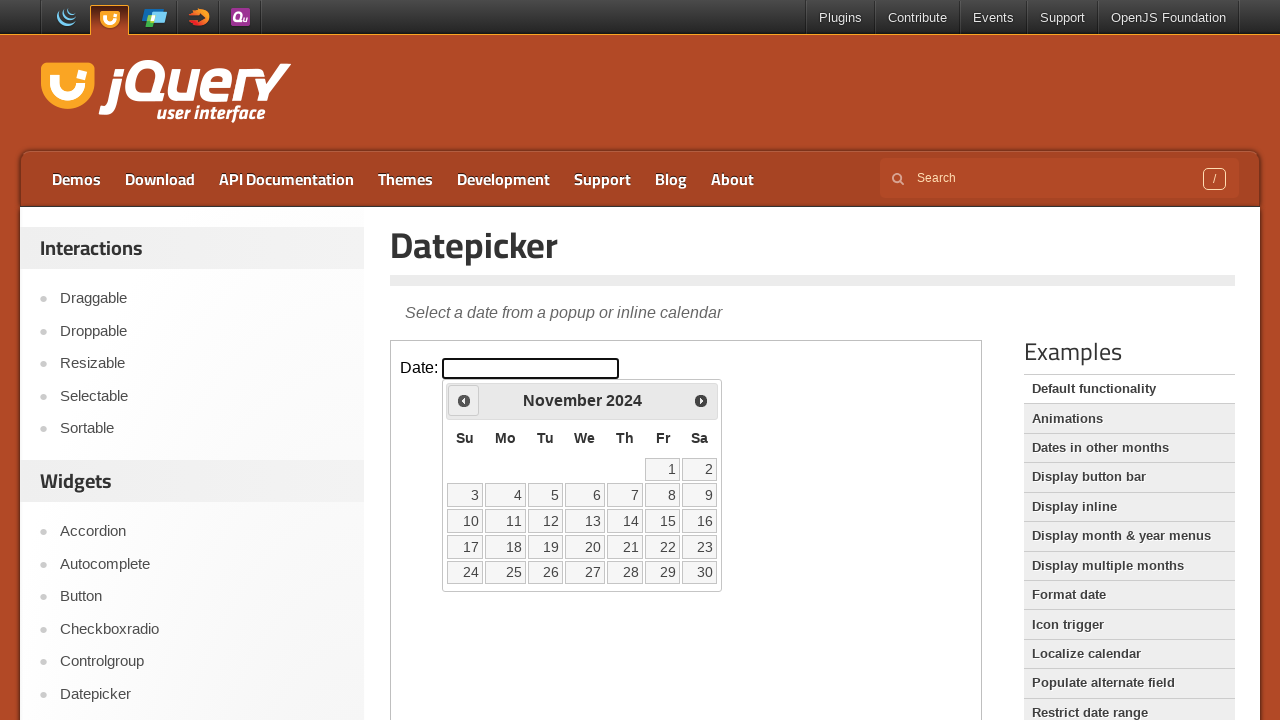

Clicked previous month navigation button at (464, 400) on xpath=//iframe[@class='demo-frame'] >> internal:control=enter-frame >> xpath=//s
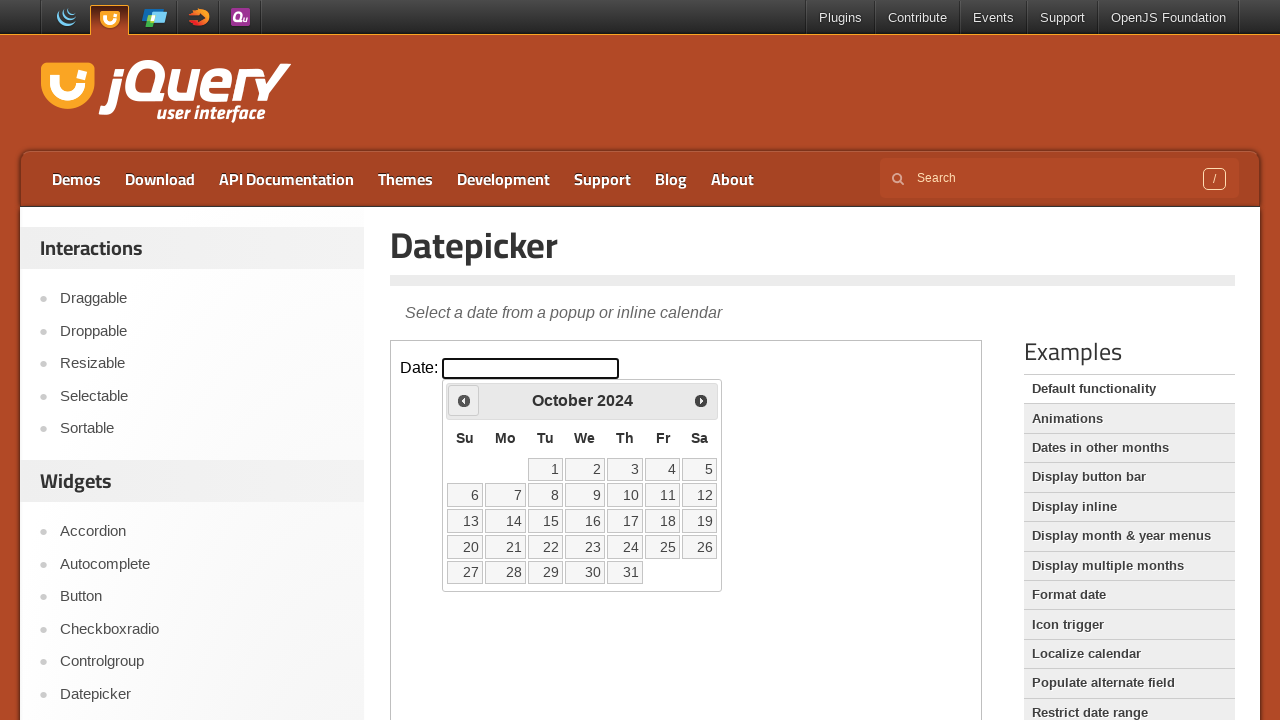

Updated month to: October and year to: 2024
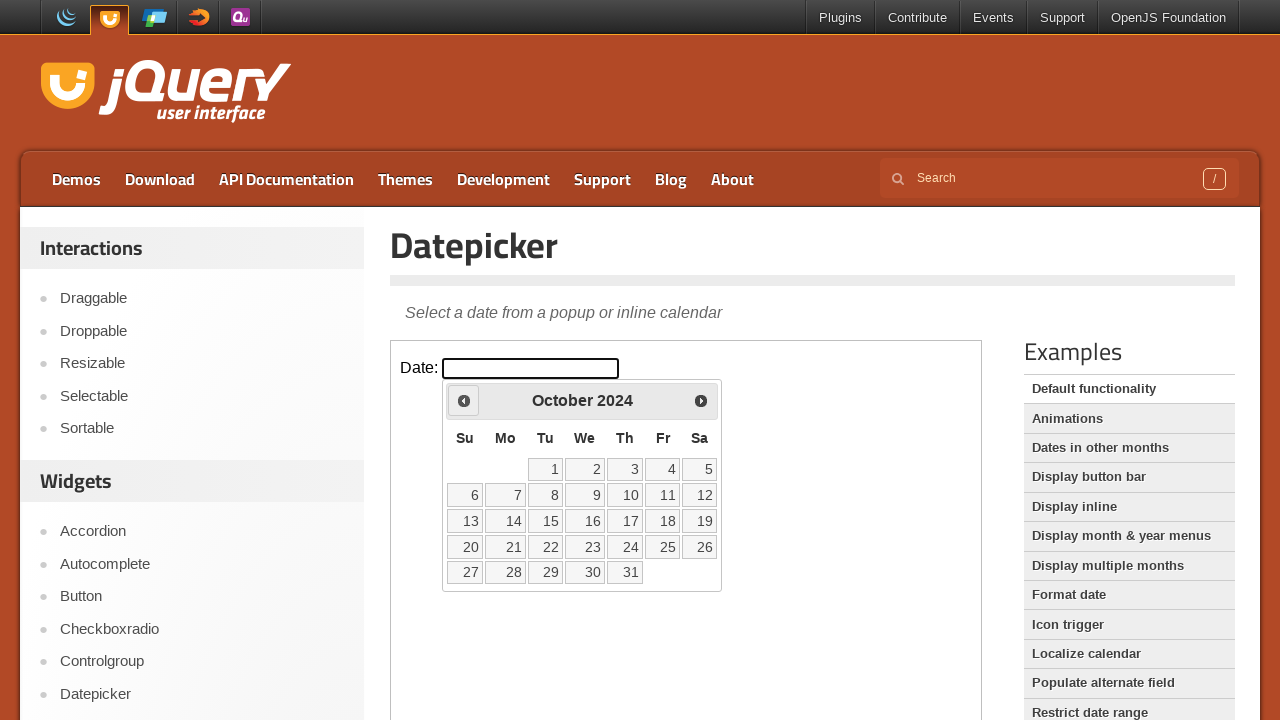

Clicked previous month navigation button at (464, 400) on xpath=//iframe[@class='demo-frame'] >> internal:control=enter-frame >> xpath=//s
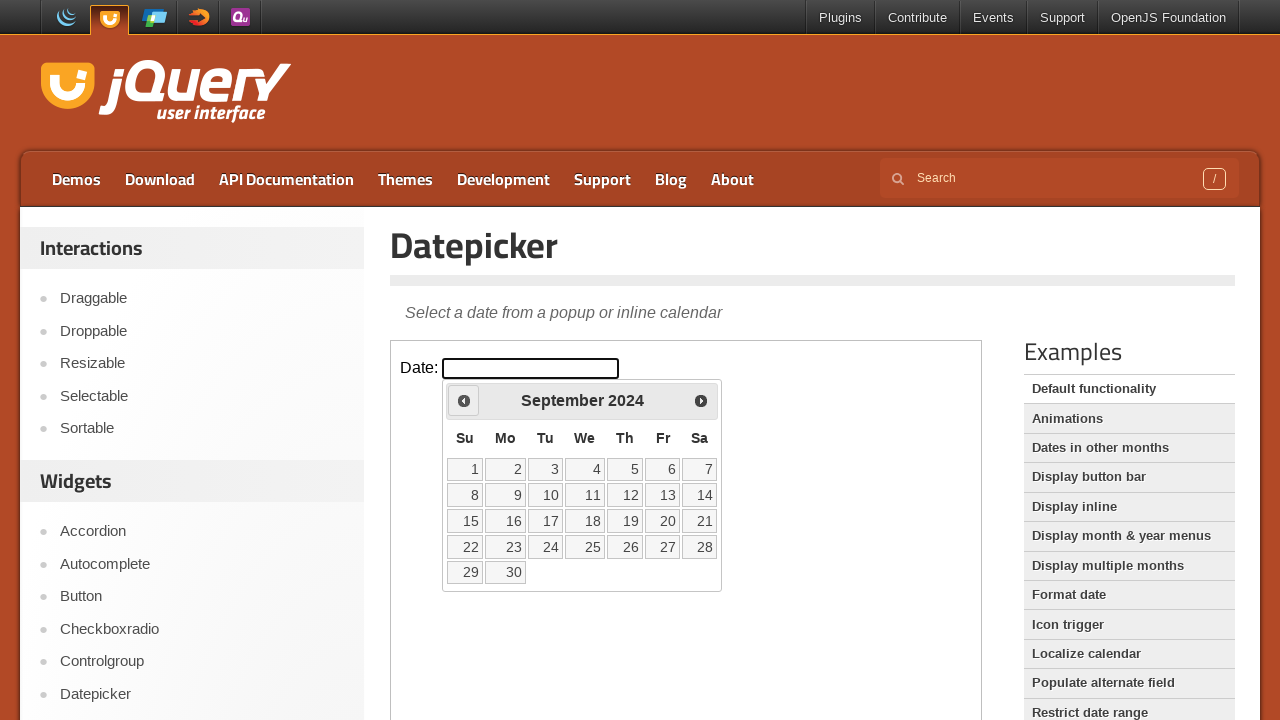

Updated month to: September and year to: 2024
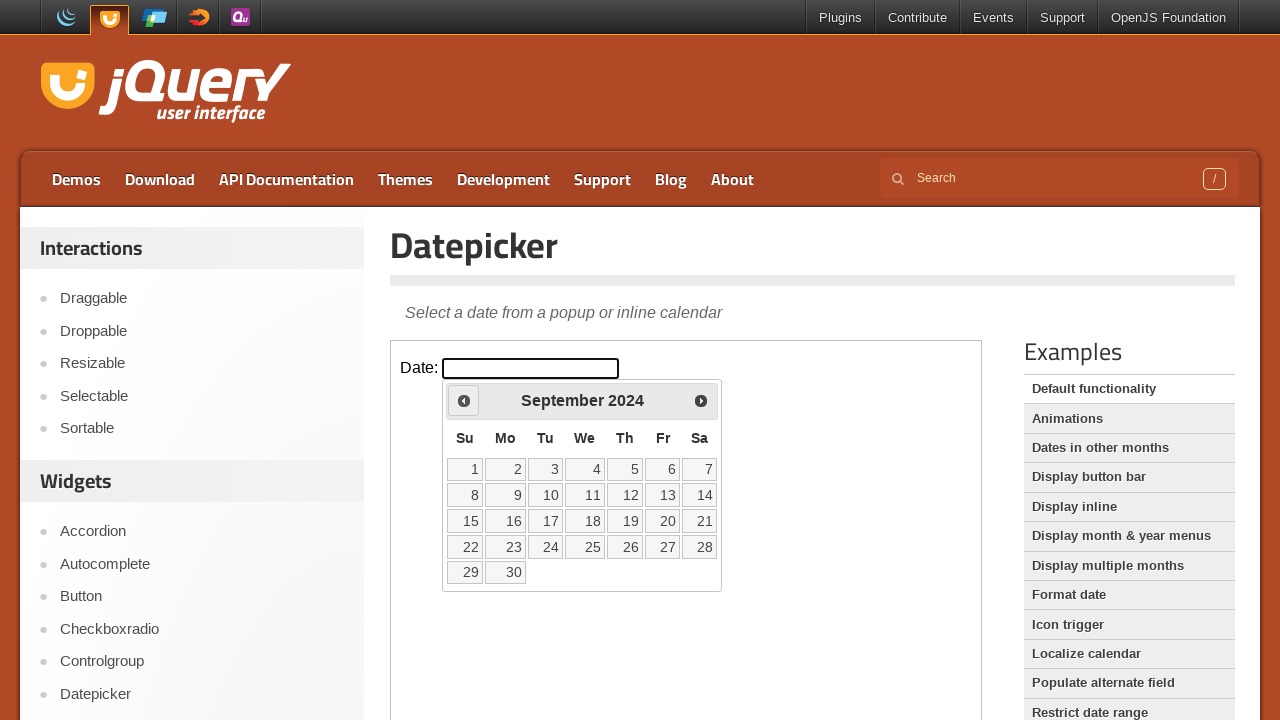

Clicked previous month navigation button at (464, 400) on xpath=//iframe[@class='demo-frame'] >> internal:control=enter-frame >> xpath=//s
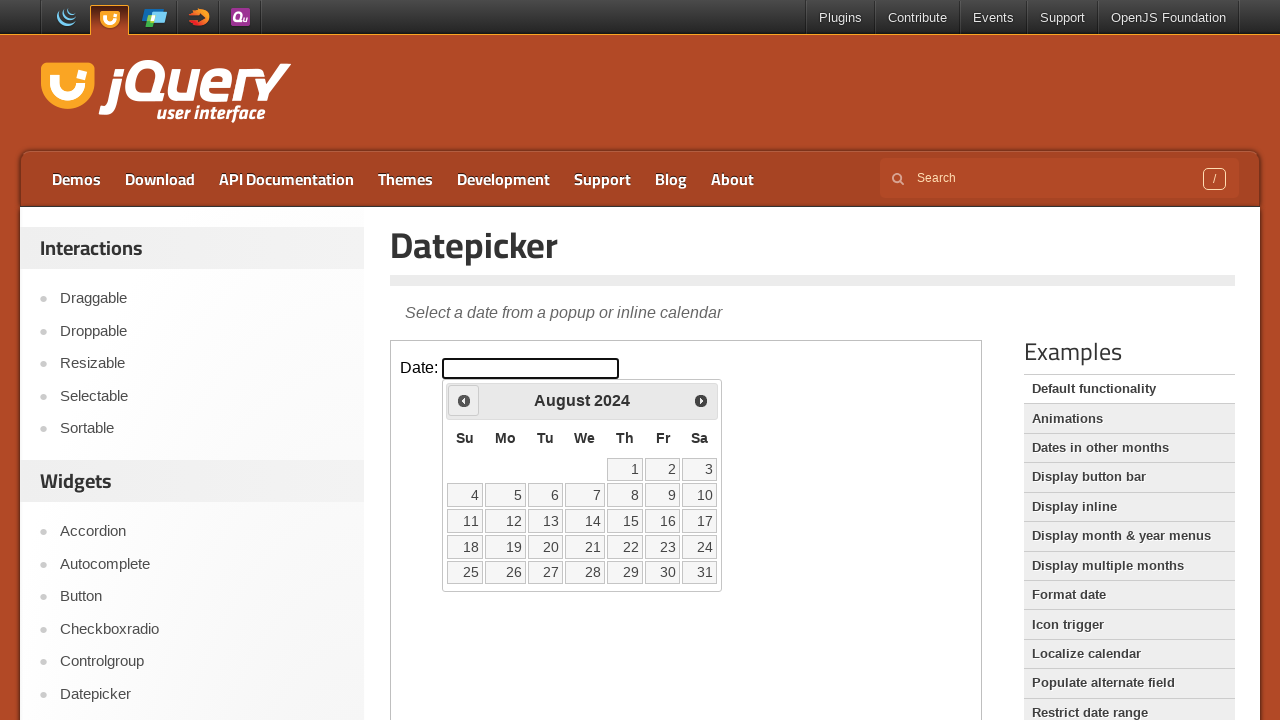

Updated month to: August and year to: 2024
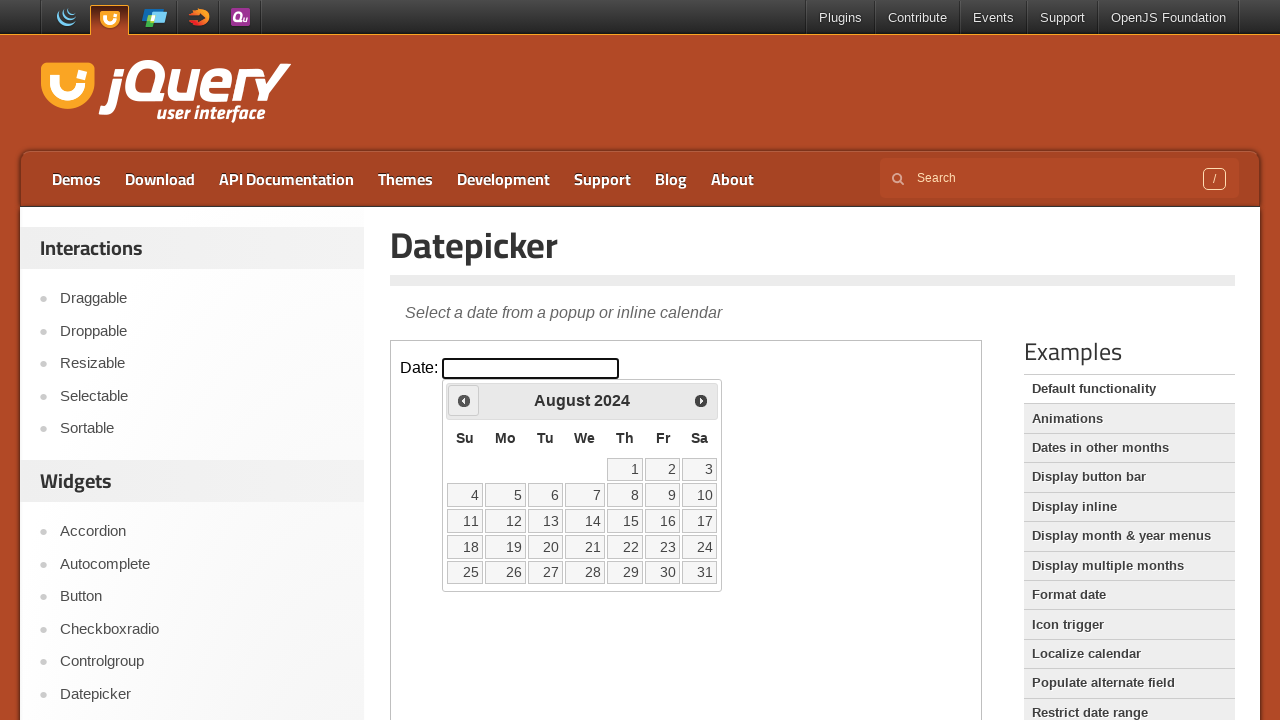

Clicked previous month navigation button at (464, 400) on xpath=//iframe[@class='demo-frame'] >> internal:control=enter-frame >> xpath=//s
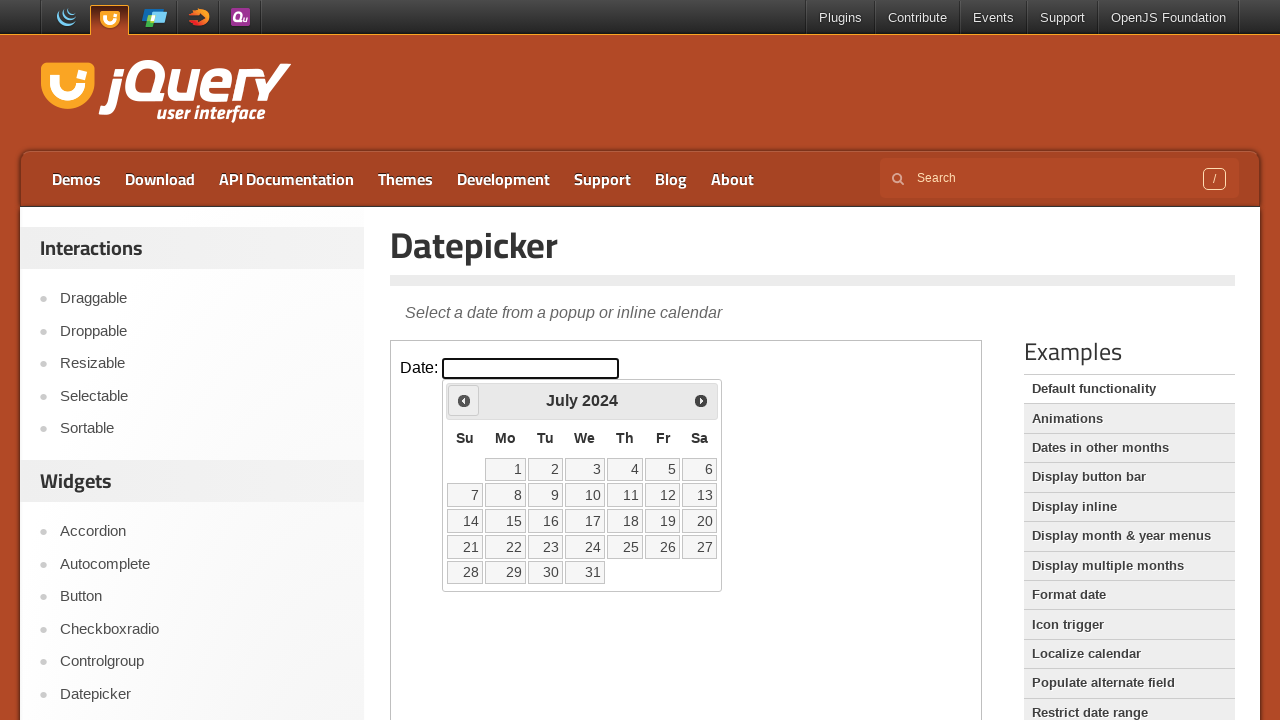

Updated month to: July and year to: 2024
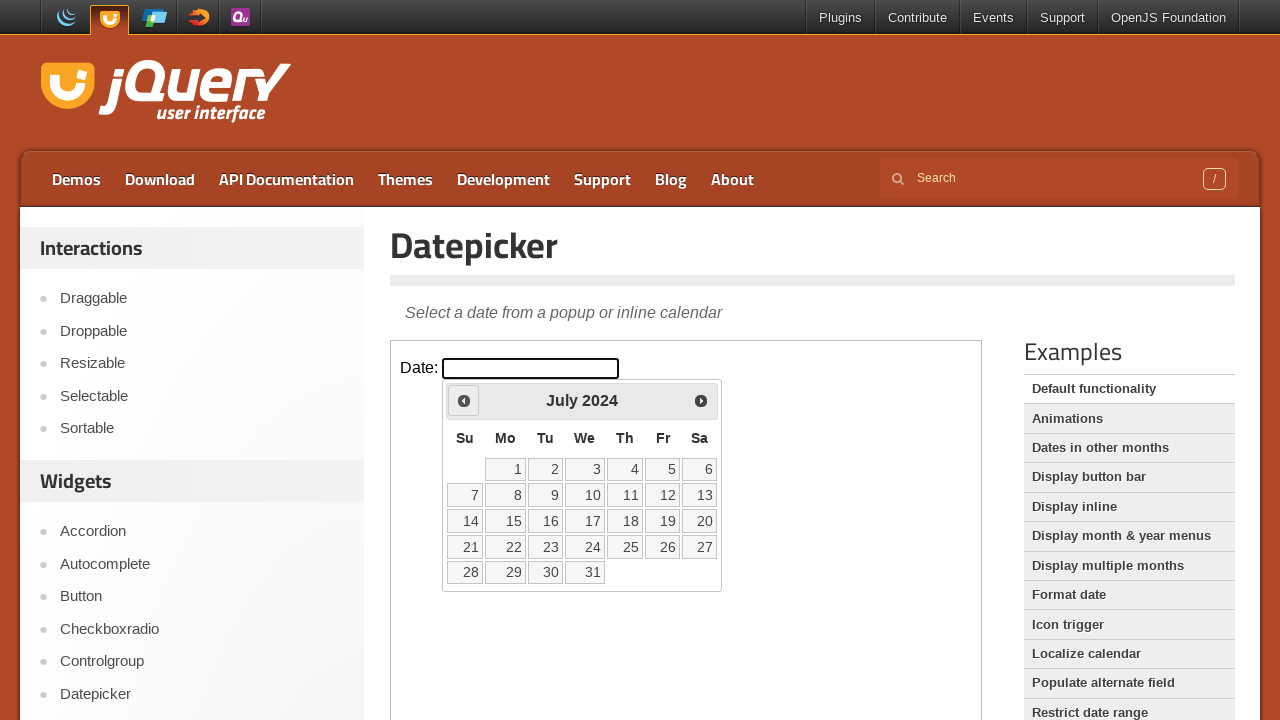

Clicked previous month navigation button at (464, 400) on xpath=//iframe[@class='demo-frame'] >> internal:control=enter-frame >> xpath=//s
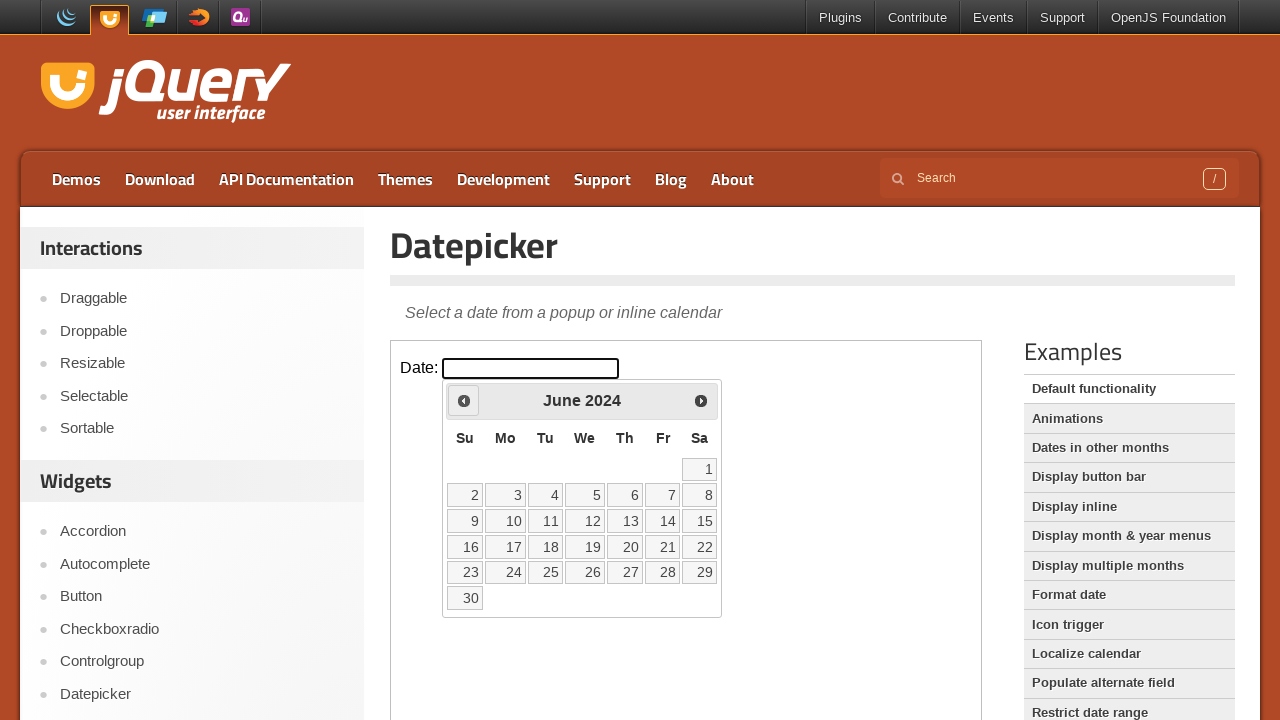

Updated month to: June and year to: 2024
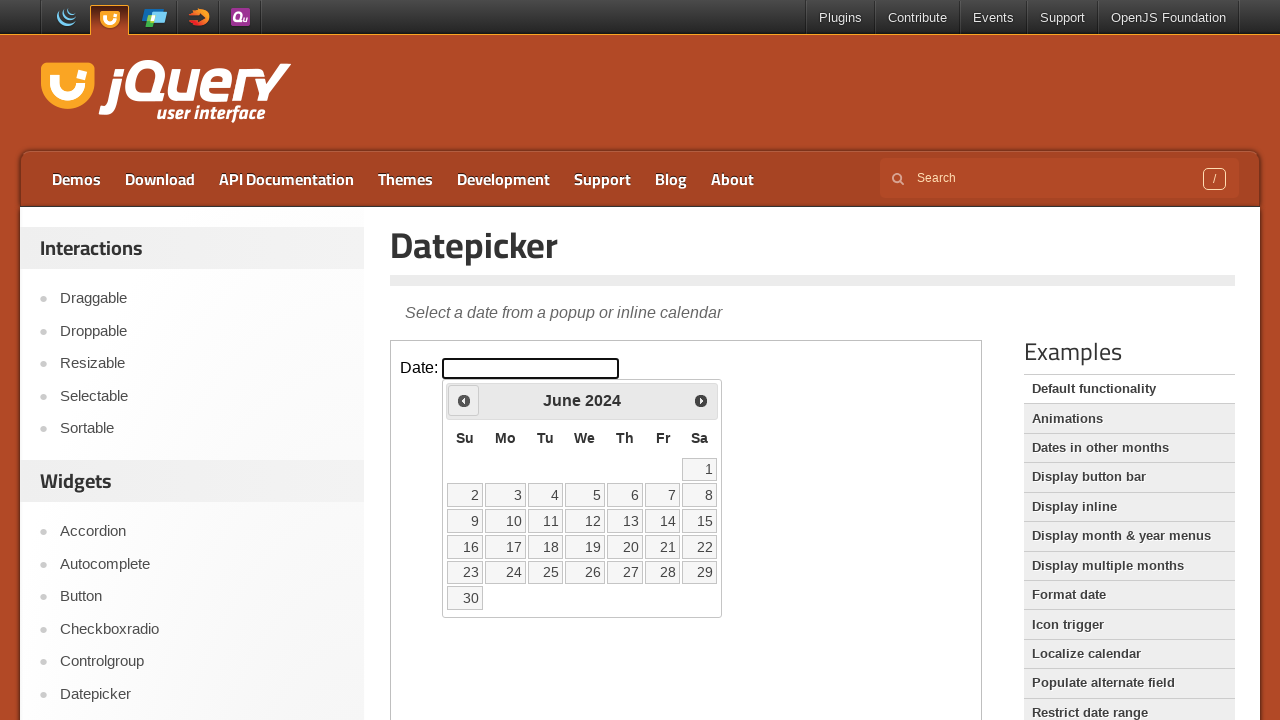

Clicked previous month navigation button at (464, 400) on xpath=//iframe[@class='demo-frame'] >> internal:control=enter-frame >> xpath=//s
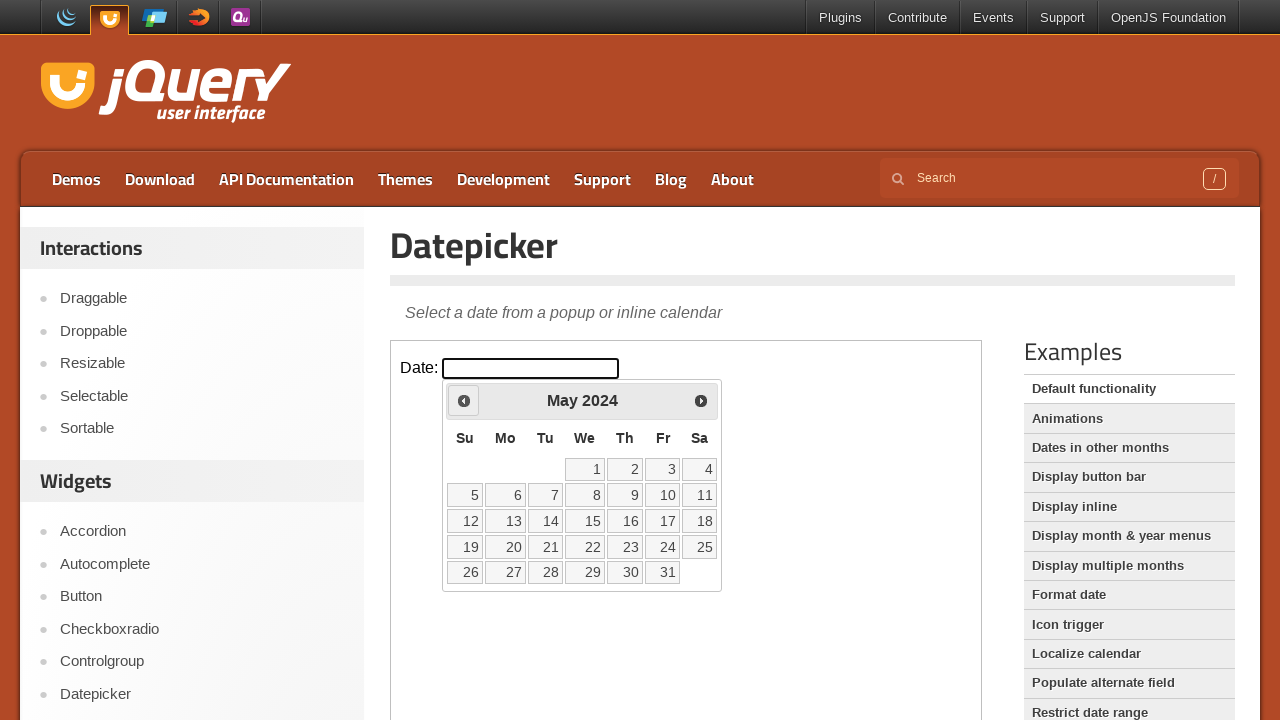

Updated month to: May and year to: 2024
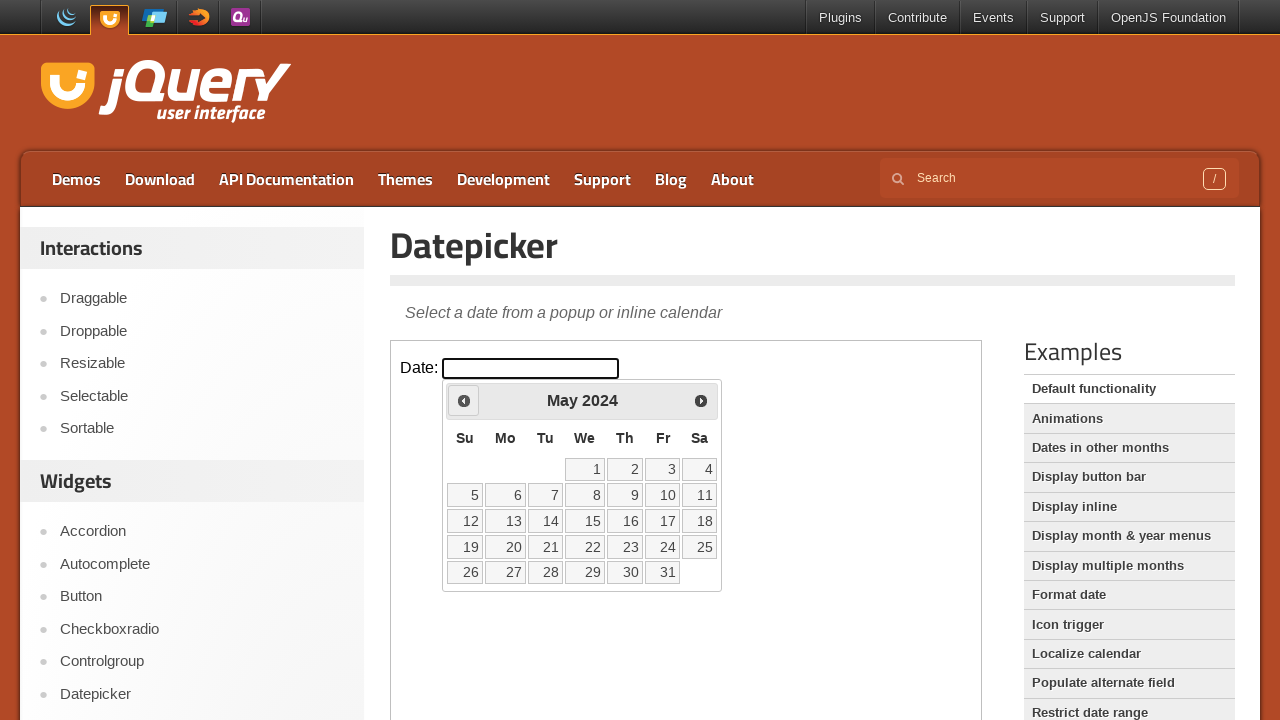

Clicked previous month navigation button at (464, 400) on xpath=//iframe[@class='demo-frame'] >> internal:control=enter-frame >> xpath=//s
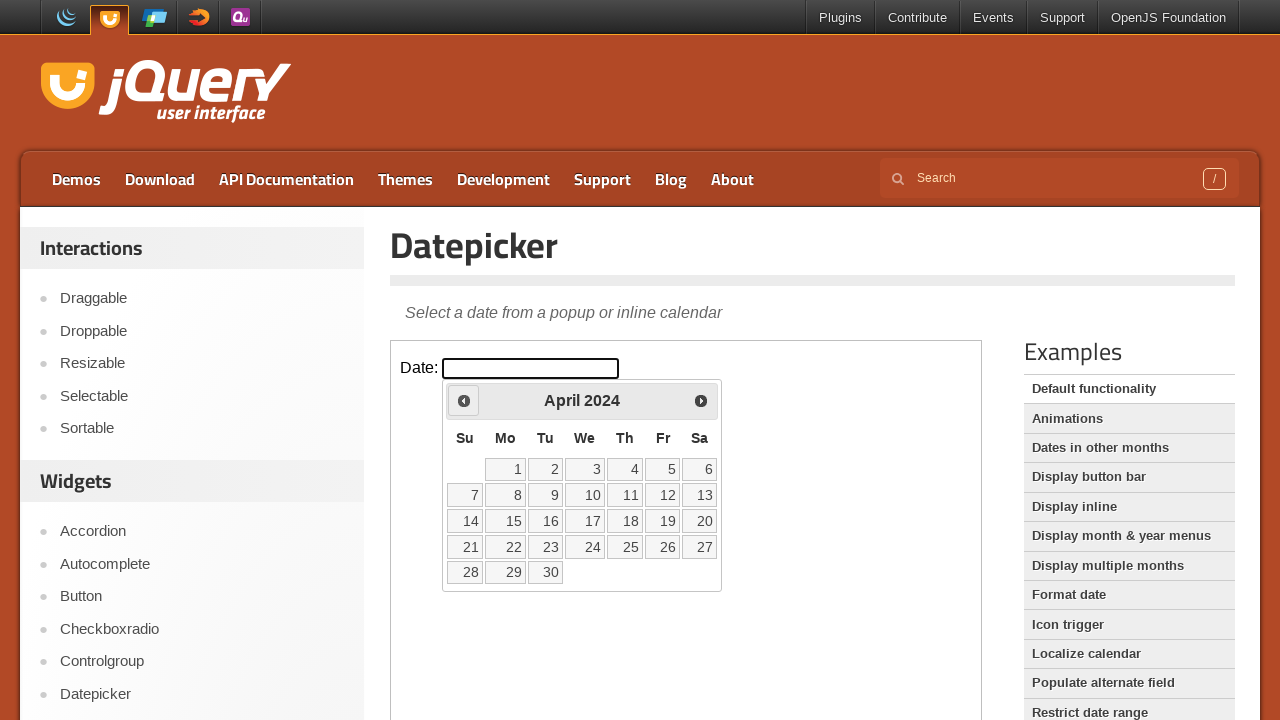

Updated month to: April and year to: 2024
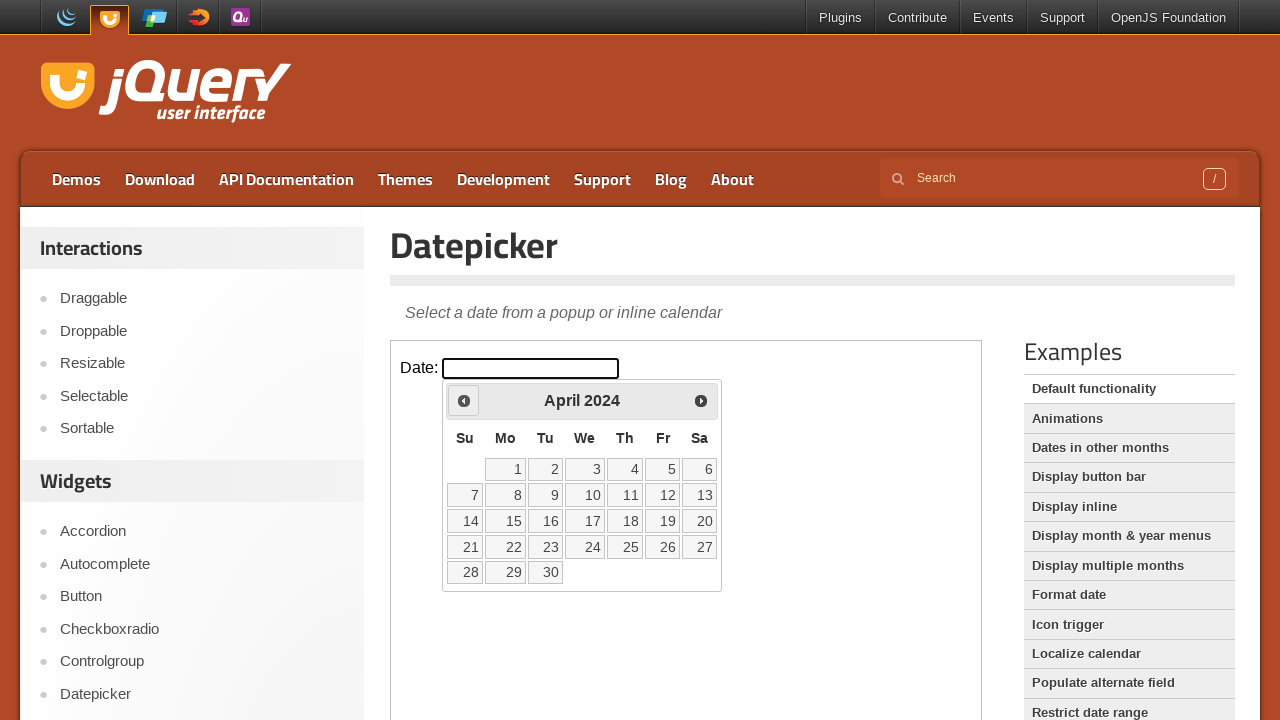

Clicked previous month navigation button at (464, 400) on xpath=//iframe[@class='demo-frame'] >> internal:control=enter-frame >> xpath=//s
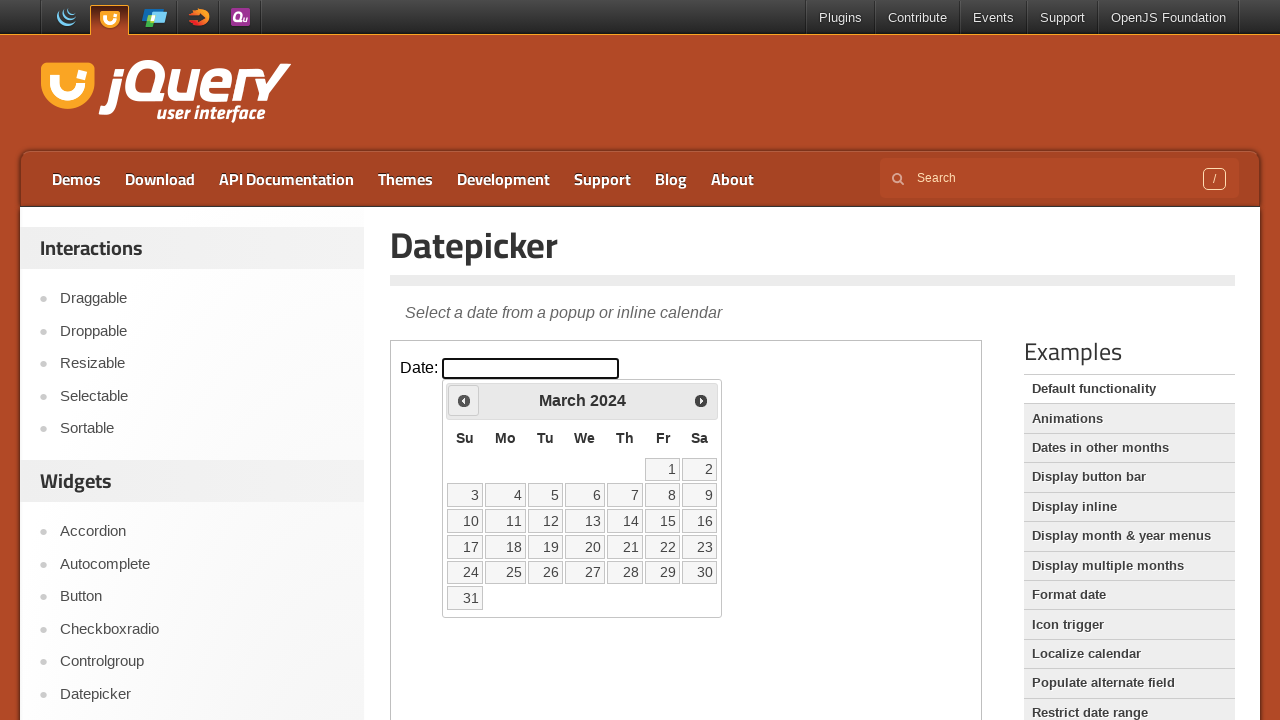

Updated month to: March and year to: 2024
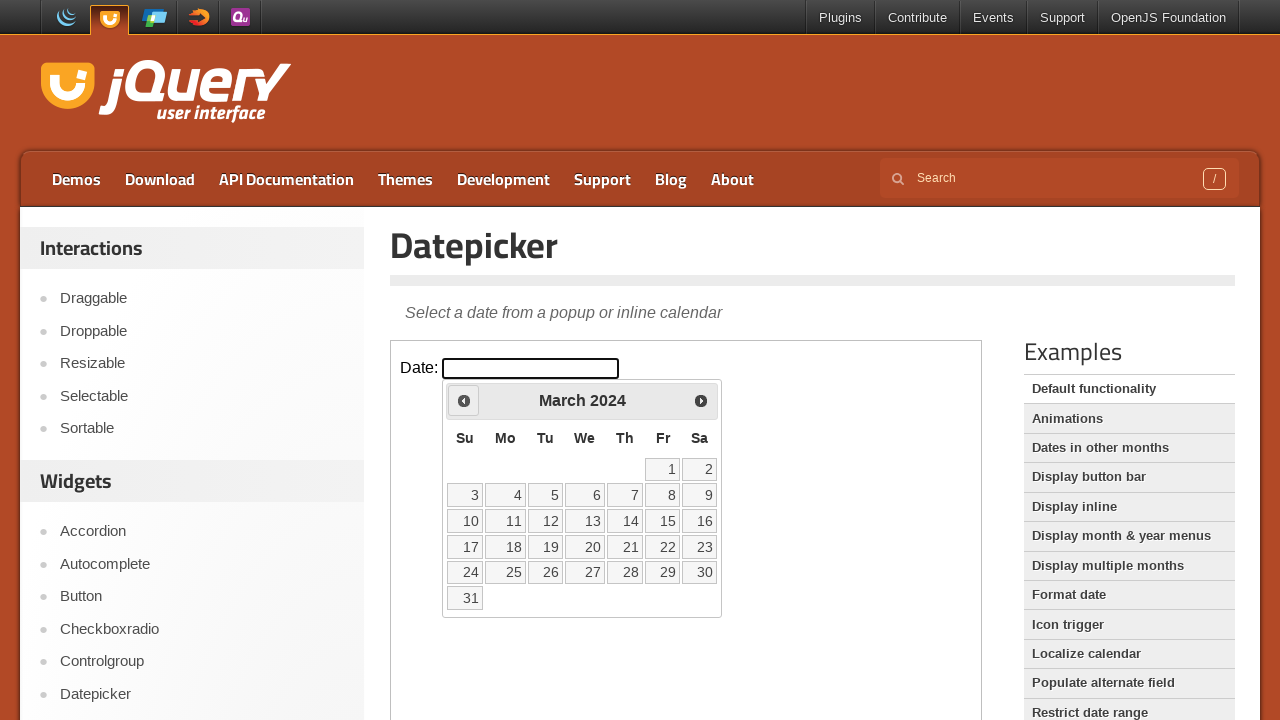

Clicked previous month navigation button at (464, 400) on xpath=//iframe[@class='demo-frame'] >> internal:control=enter-frame >> xpath=//s
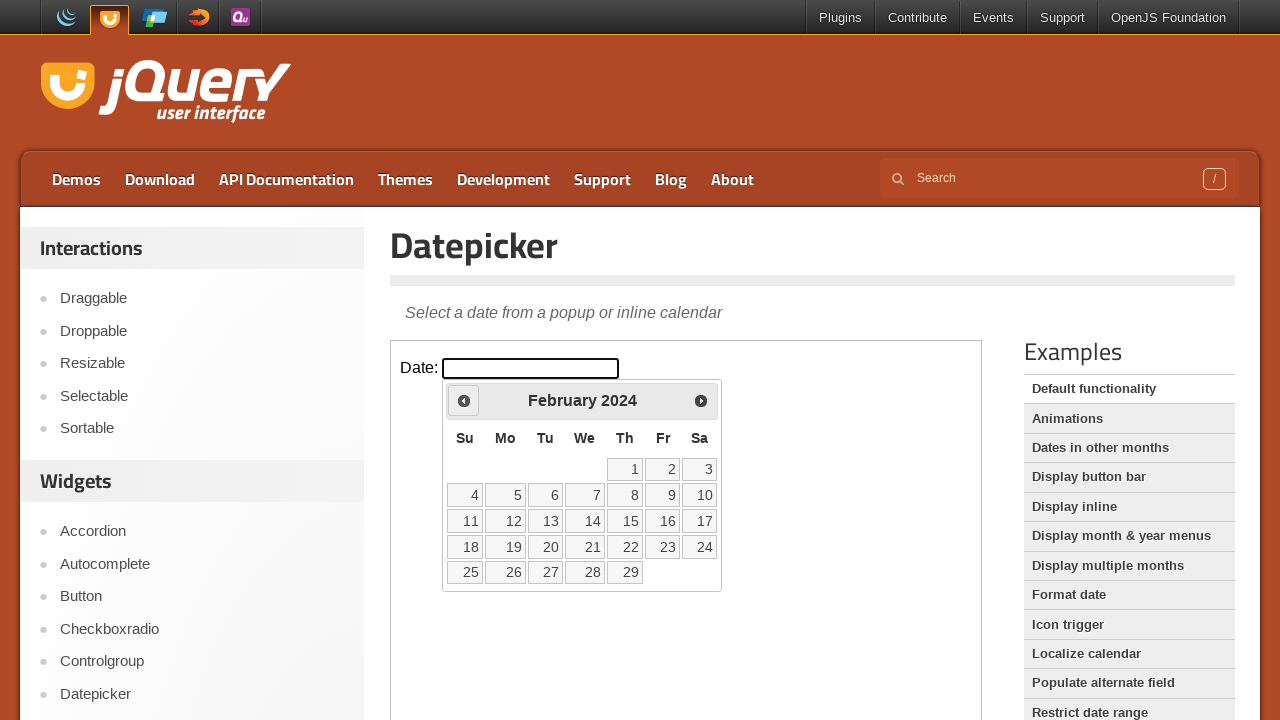

Updated month to: February and year to: 2024
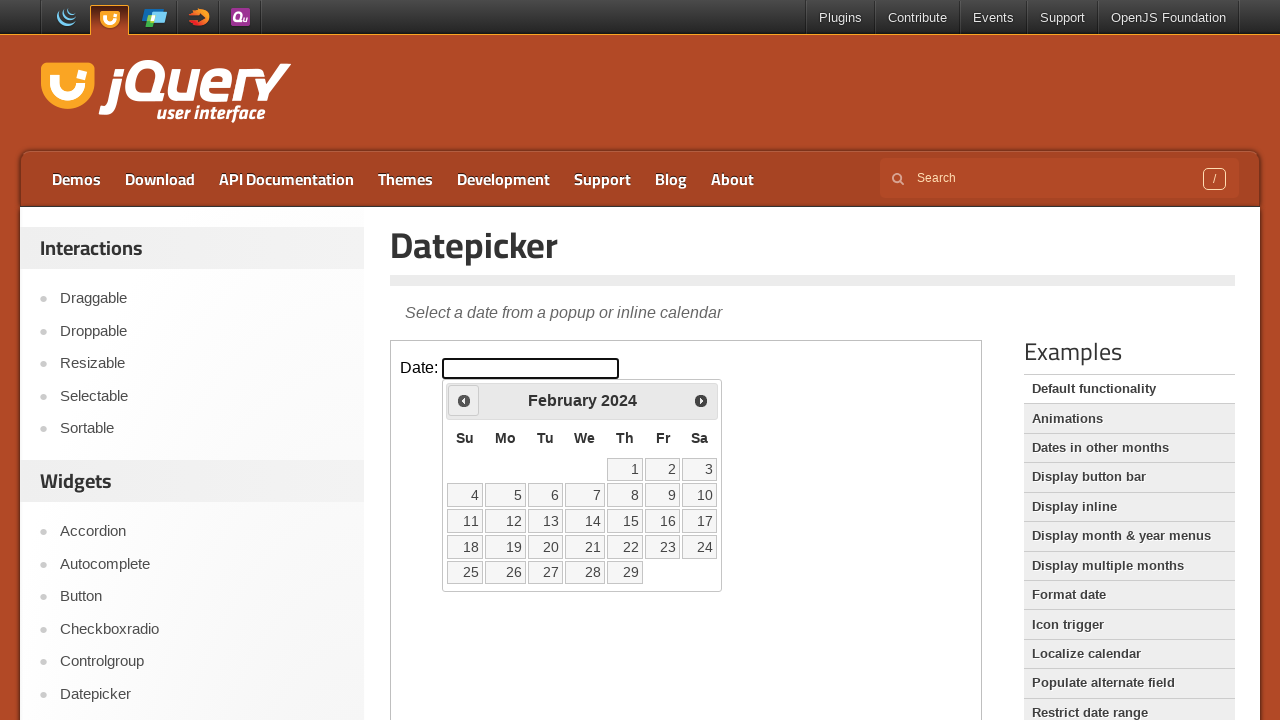

Clicked previous month navigation button at (464, 400) on xpath=//iframe[@class='demo-frame'] >> internal:control=enter-frame >> xpath=//s
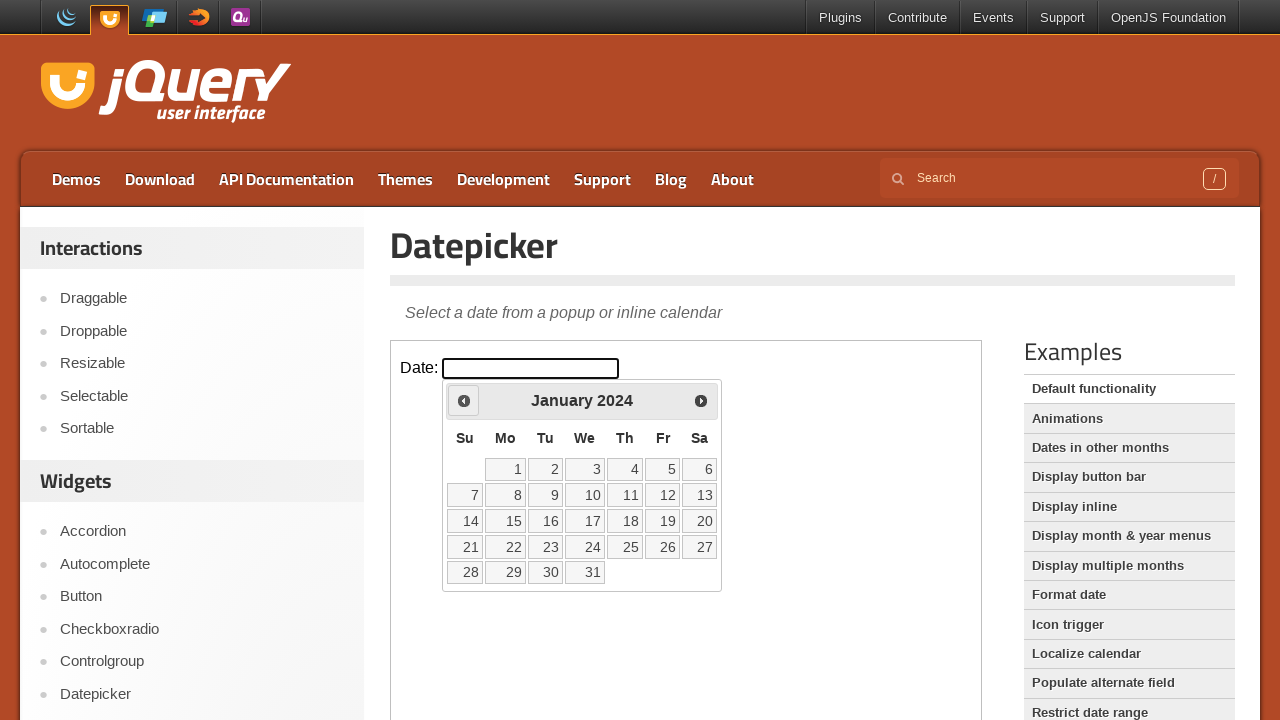

Updated month to: January and year to: 2024
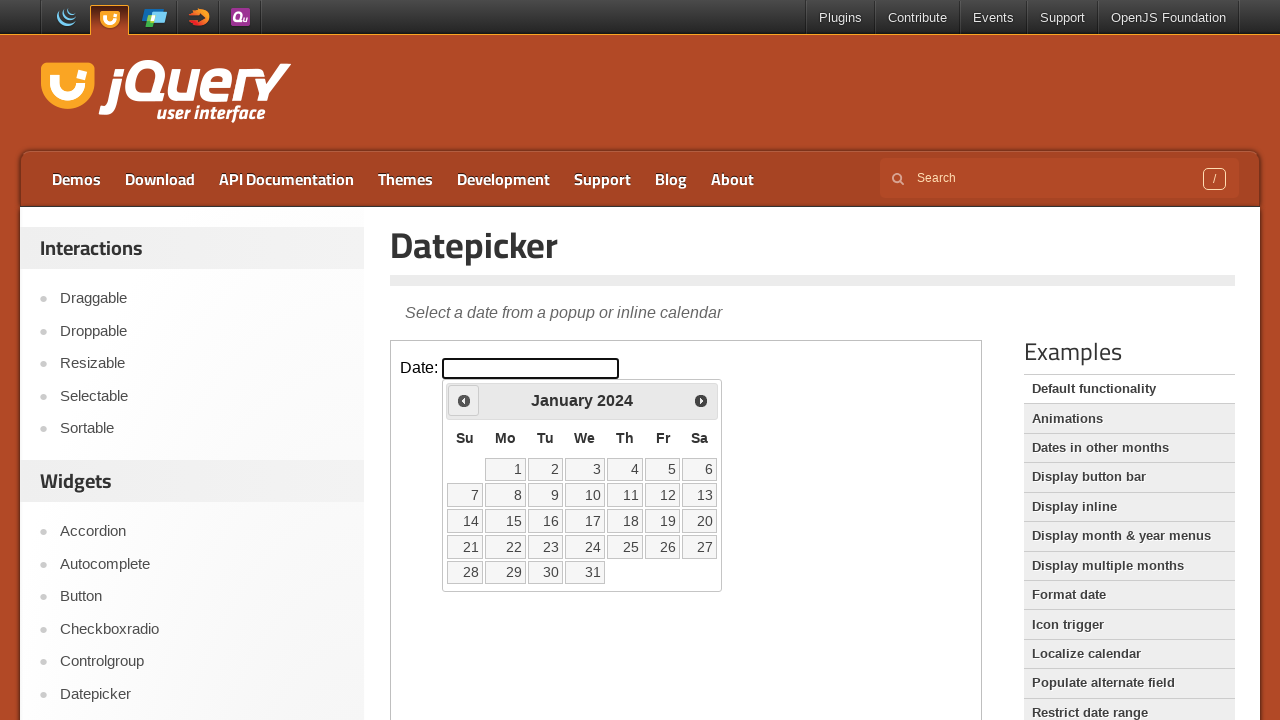

Clicked previous month navigation button at (464, 400) on xpath=//iframe[@class='demo-frame'] >> internal:control=enter-frame >> xpath=//s
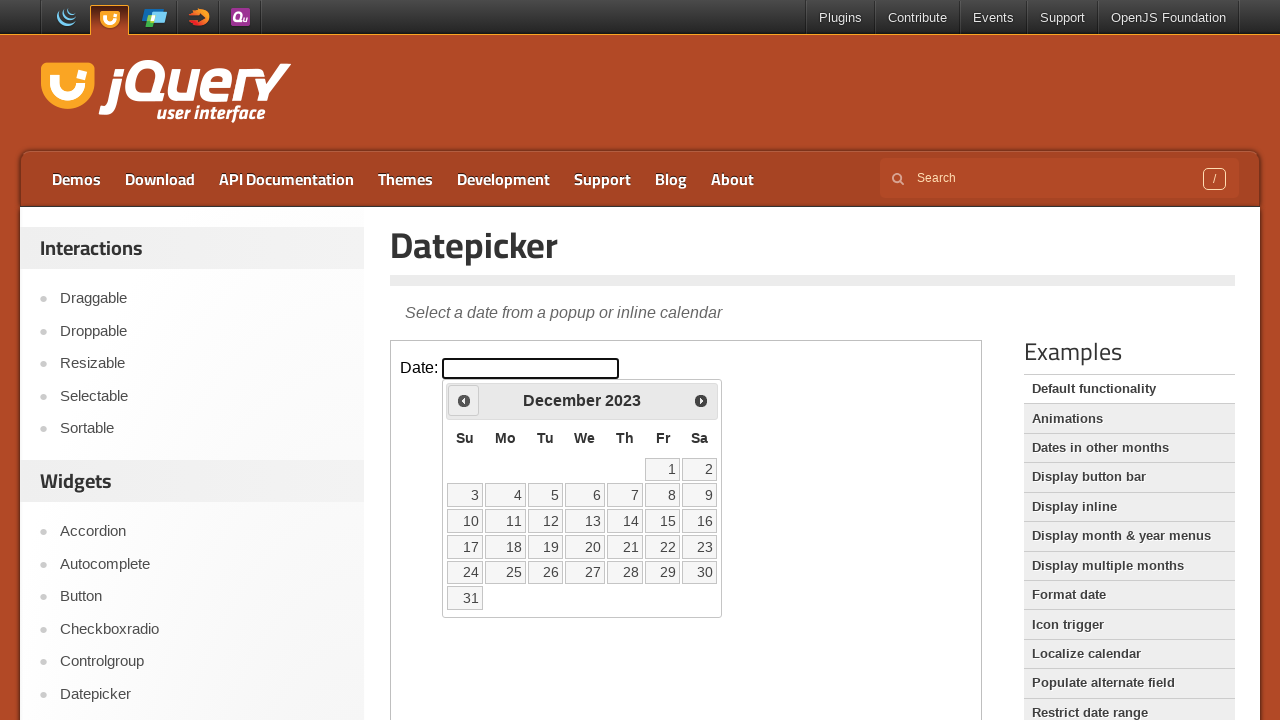

Updated month to: December and year to: 2023
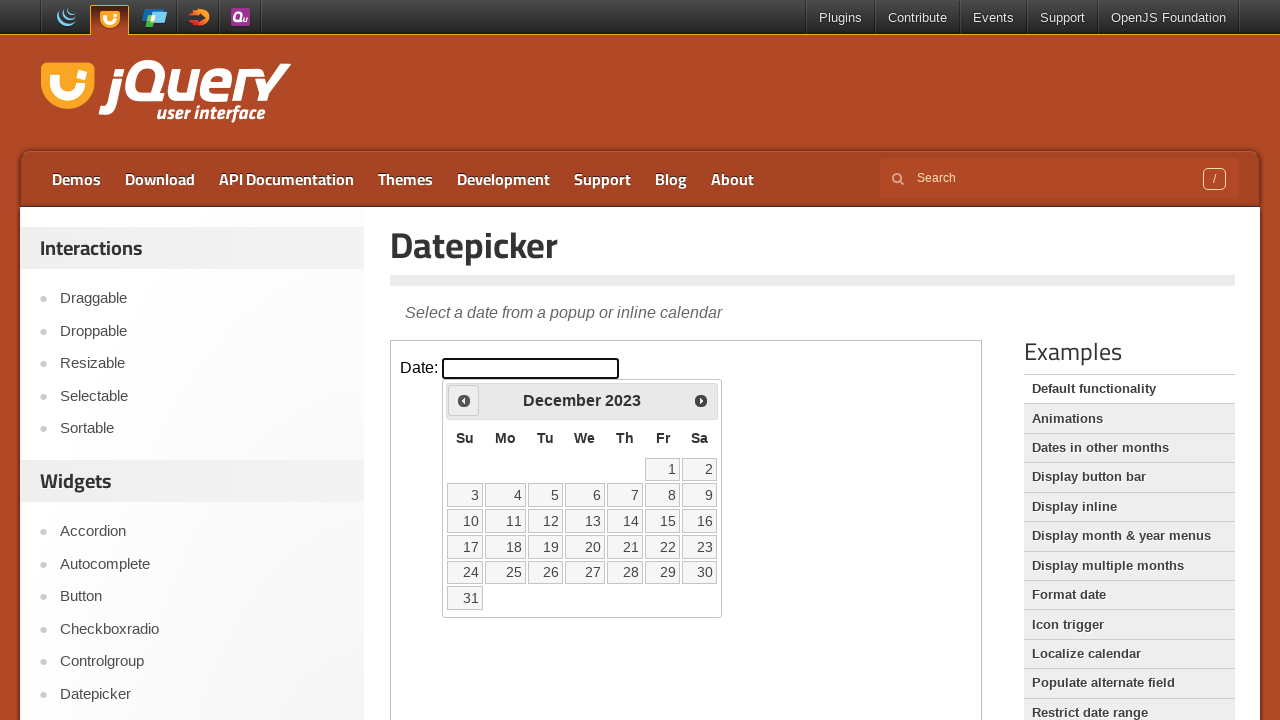

Clicked previous month navigation button at (464, 400) on xpath=//iframe[@class='demo-frame'] >> internal:control=enter-frame >> xpath=//s
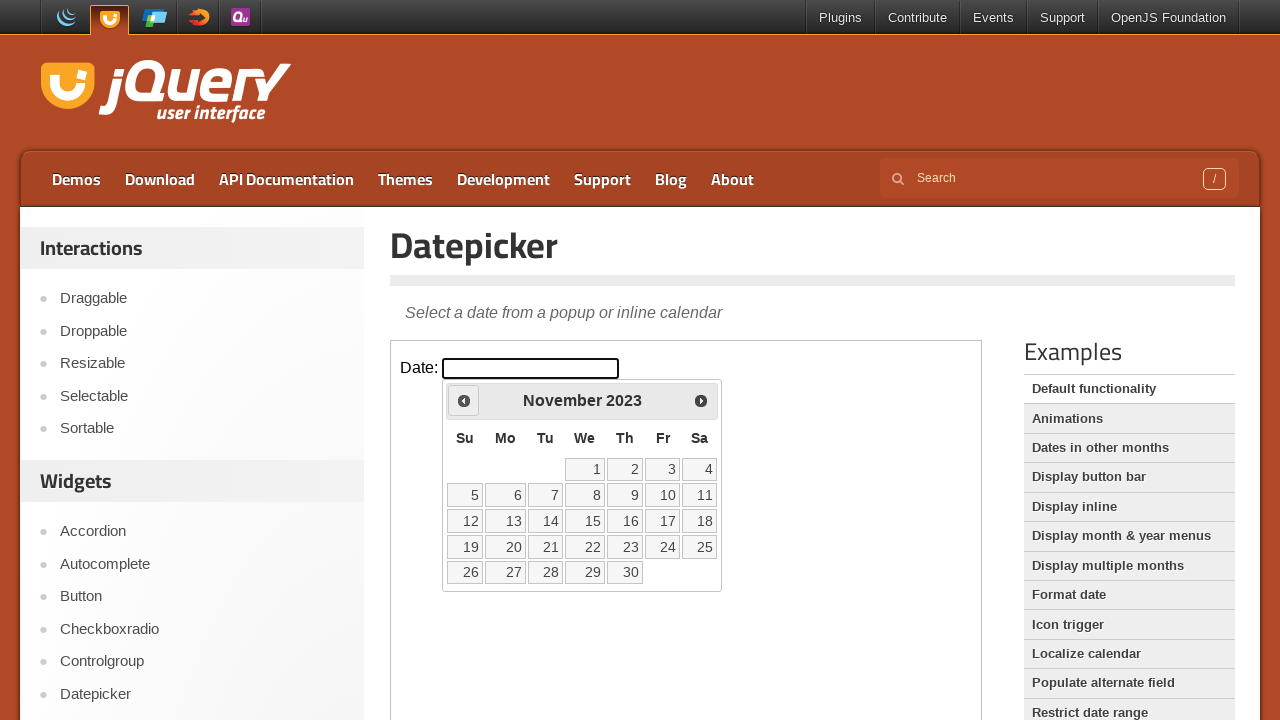

Updated month to: November and year to: 2023
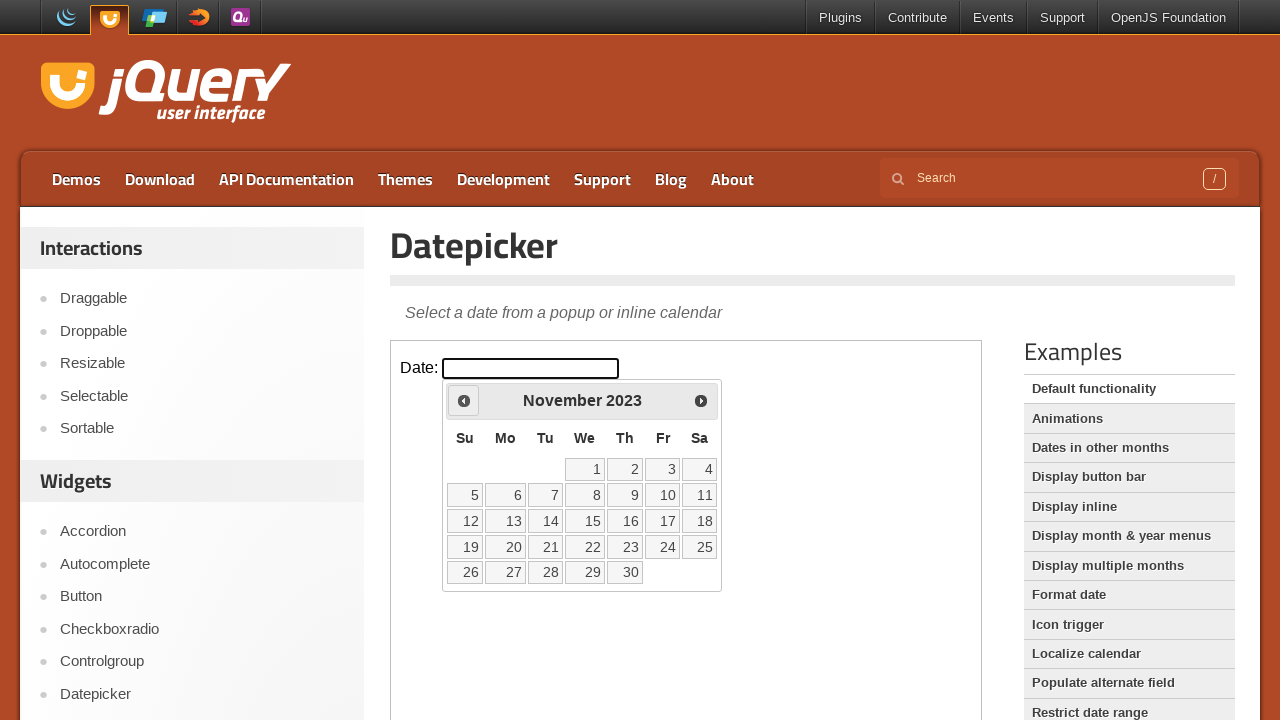

Clicked previous month navigation button at (464, 400) on xpath=//iframe[@class='demo-frame'] >> internal:control=enter-frame >> xpath=//s
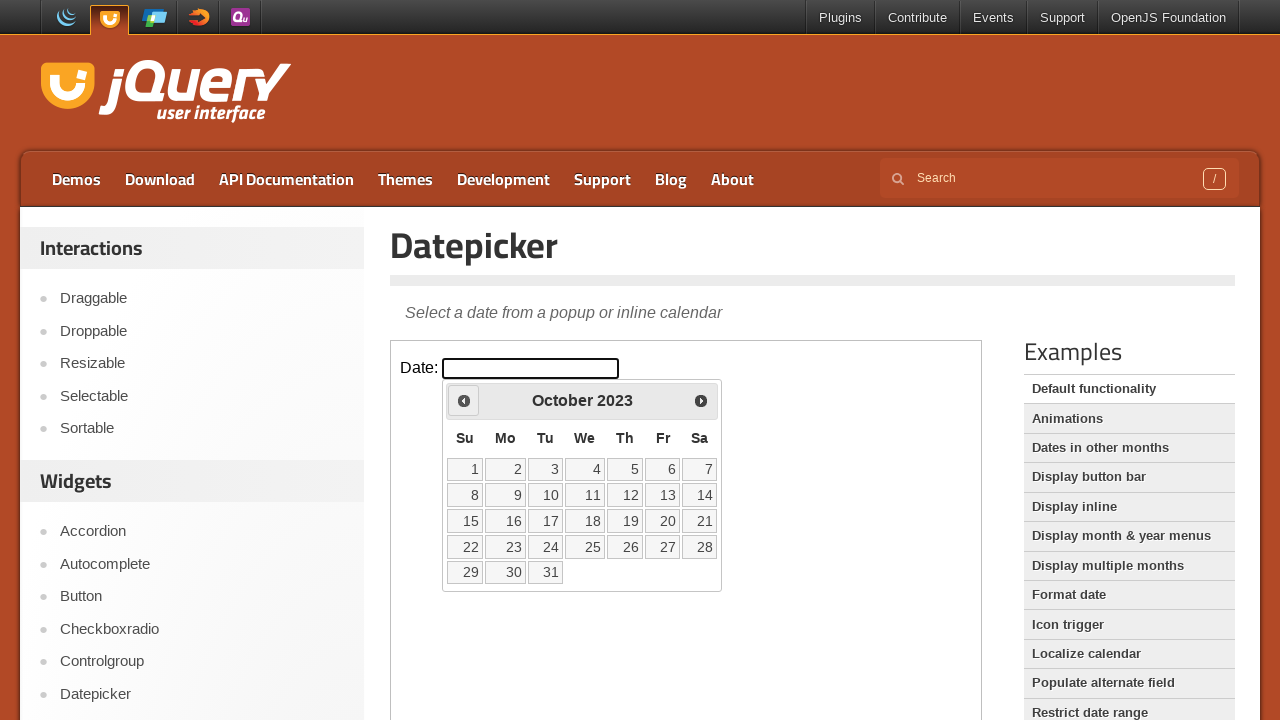

Updated month to: October and year to: 2023
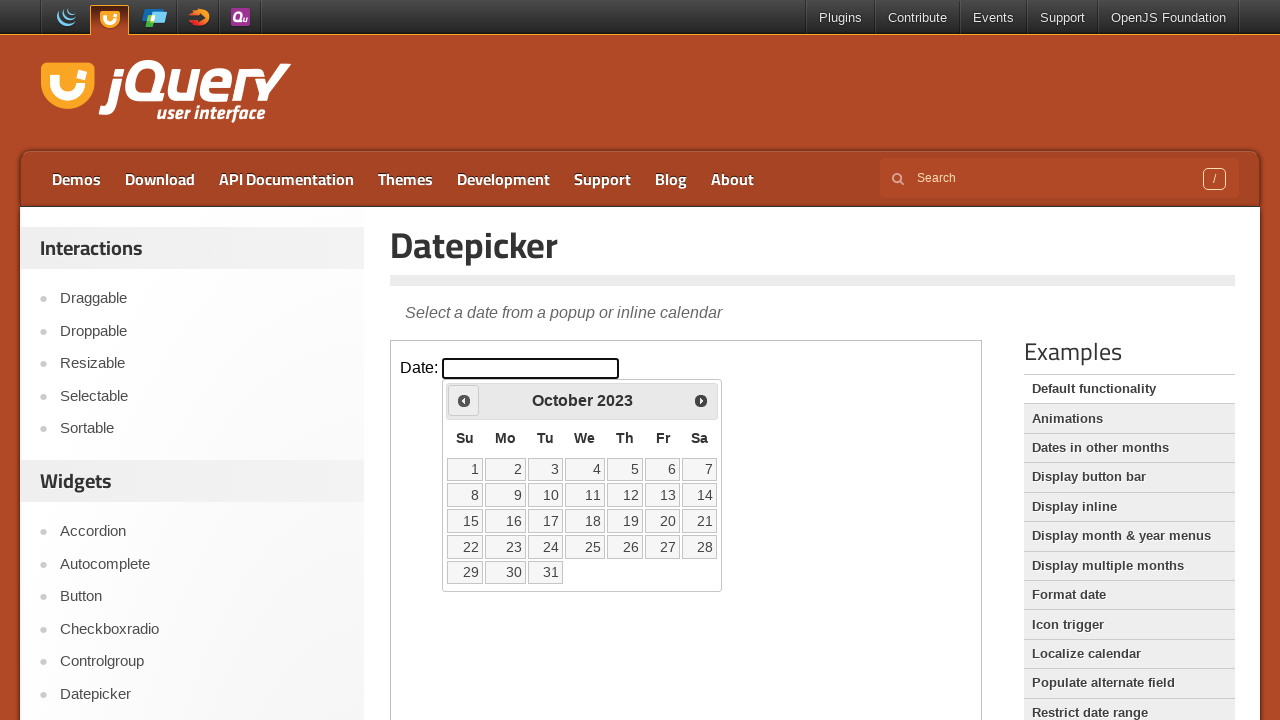

Clicked on October 2, 2023 in the datepicker at (506, 469) on xpath=//iframe[@class='demo-frame'] >> internal:control=enter-frame >> xpath=//a
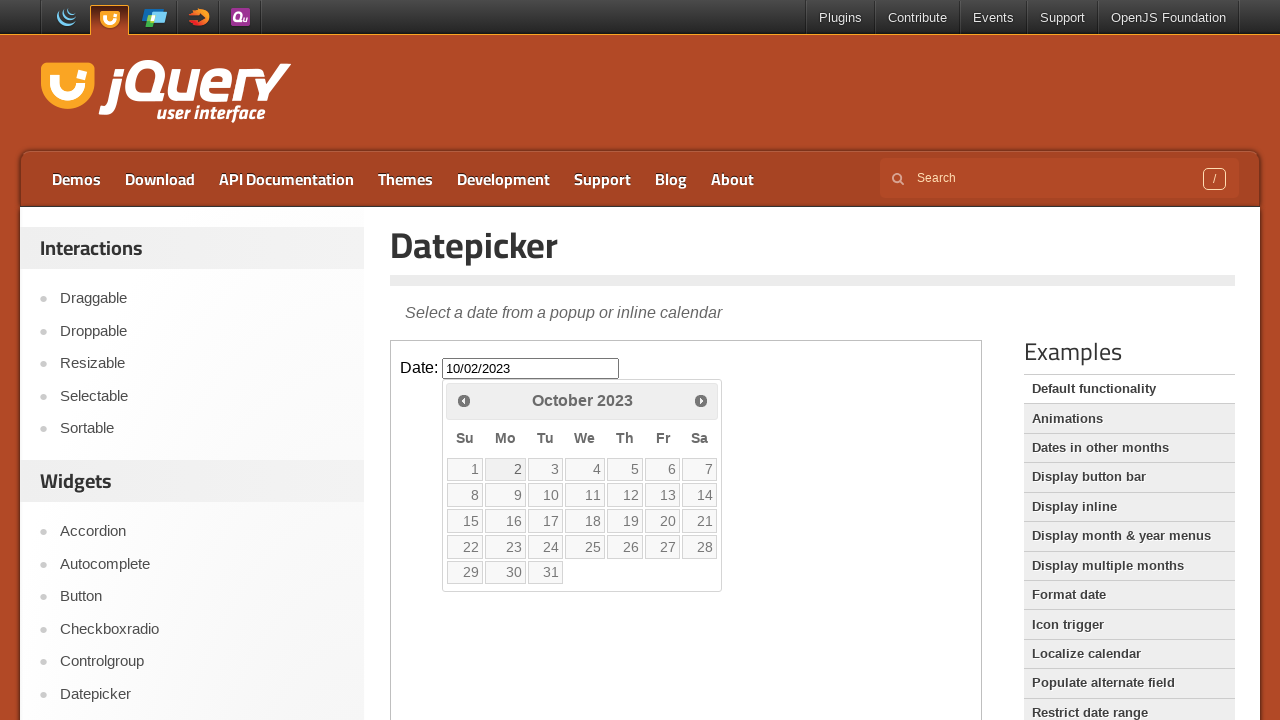

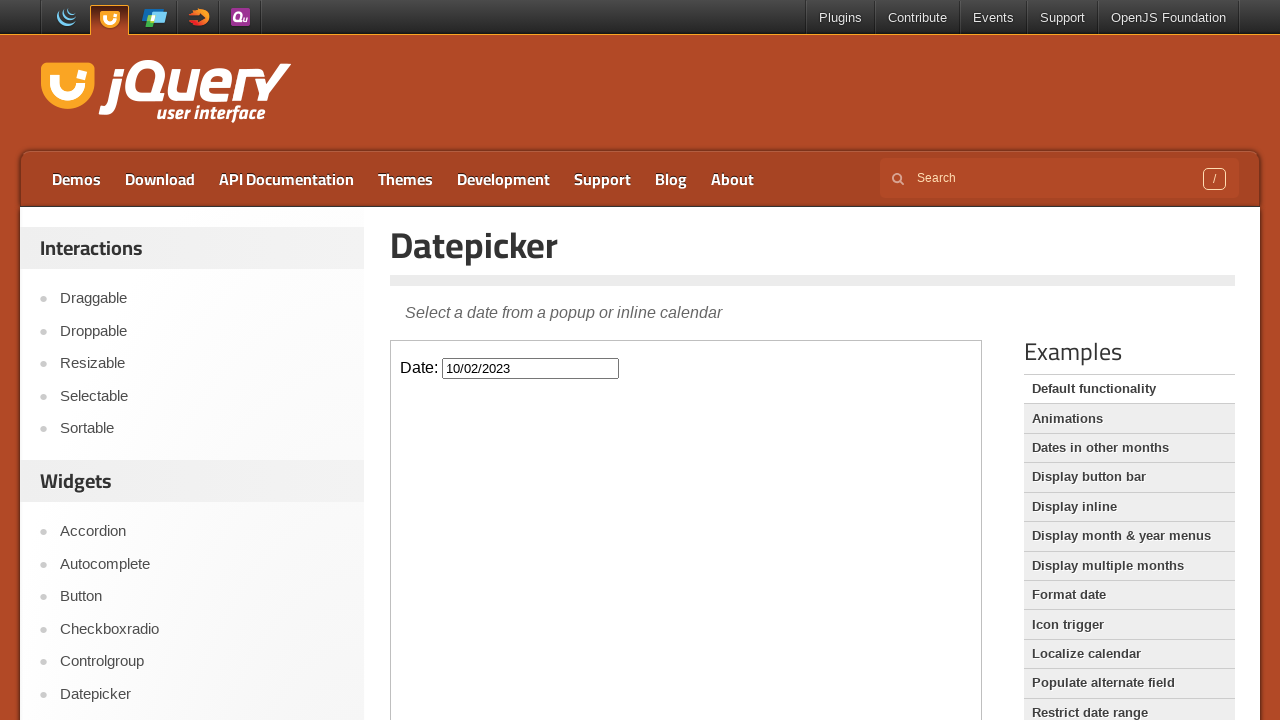